Plays a Bulls and Cows (1A2B) number guessing game by making strategic guesses based on feedback and narrowing down possible solutions

Starting URL: https://s123104.github.io/az.tool/1A2B.html

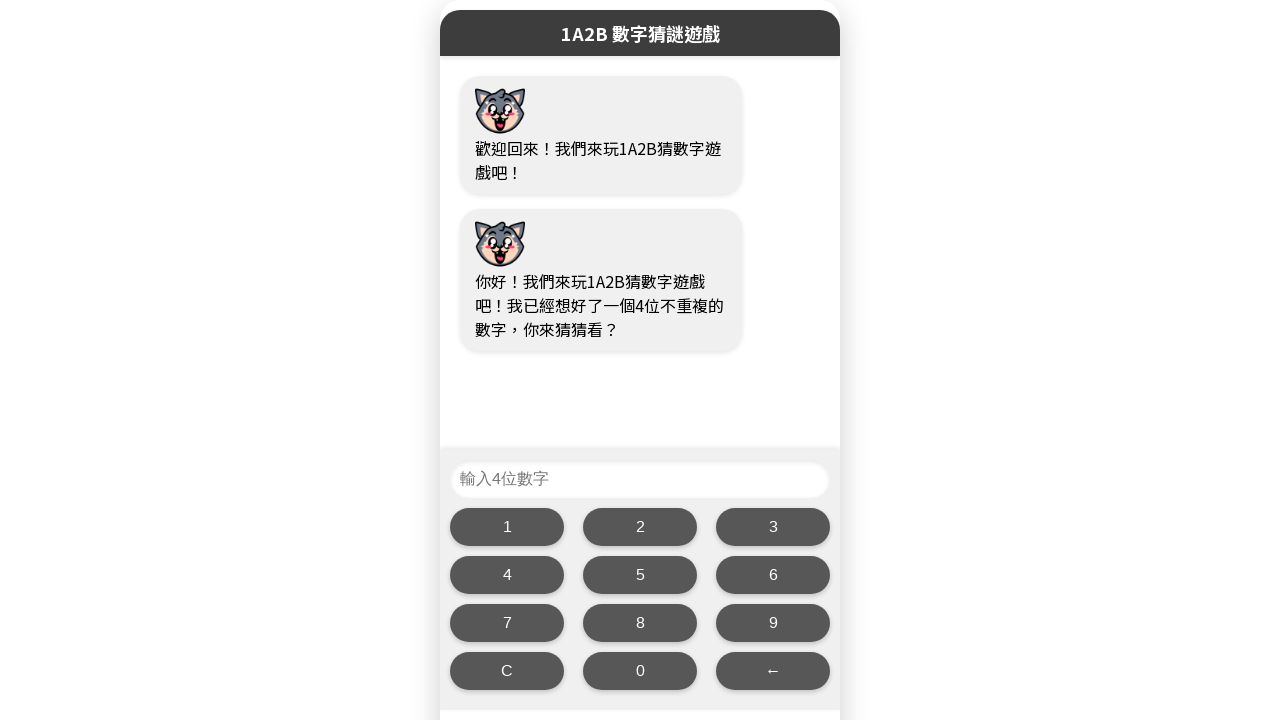

Clicked number button '1' at (507, 527) on #numberButtons button:has-text('1')
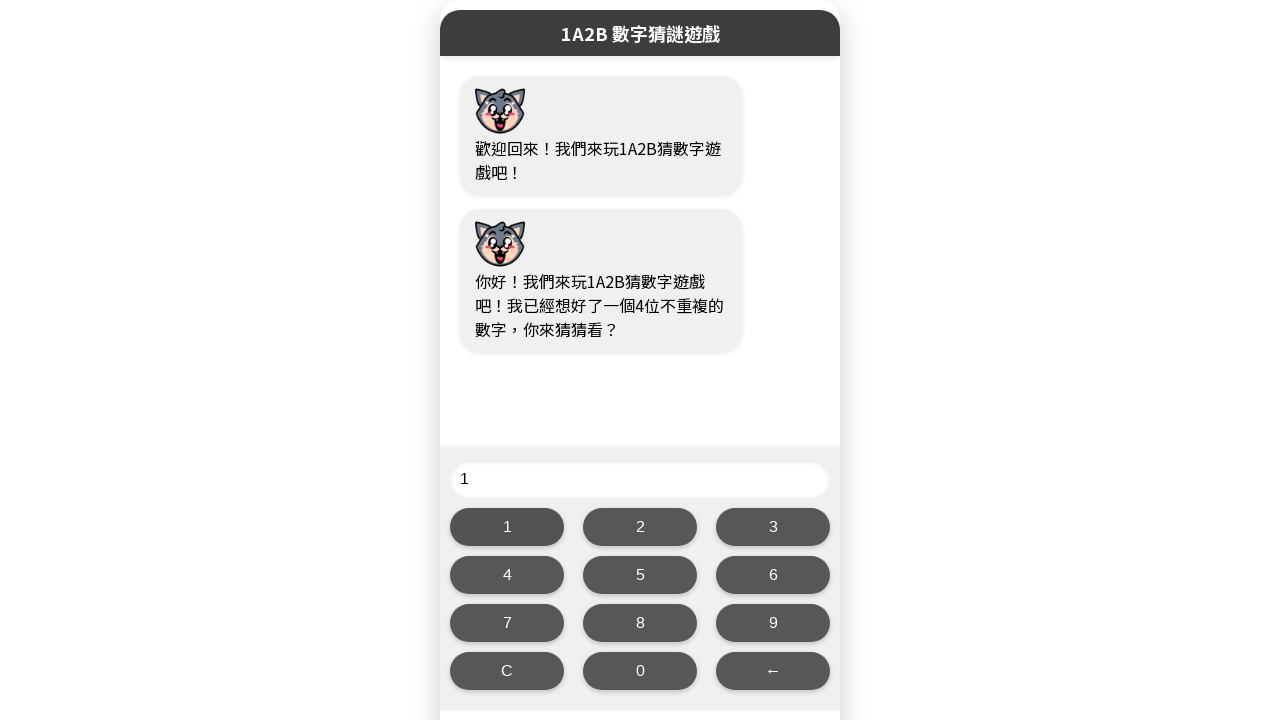

Clicked number button '2' at (640, 527) on #numberButtons button:has-text('2')
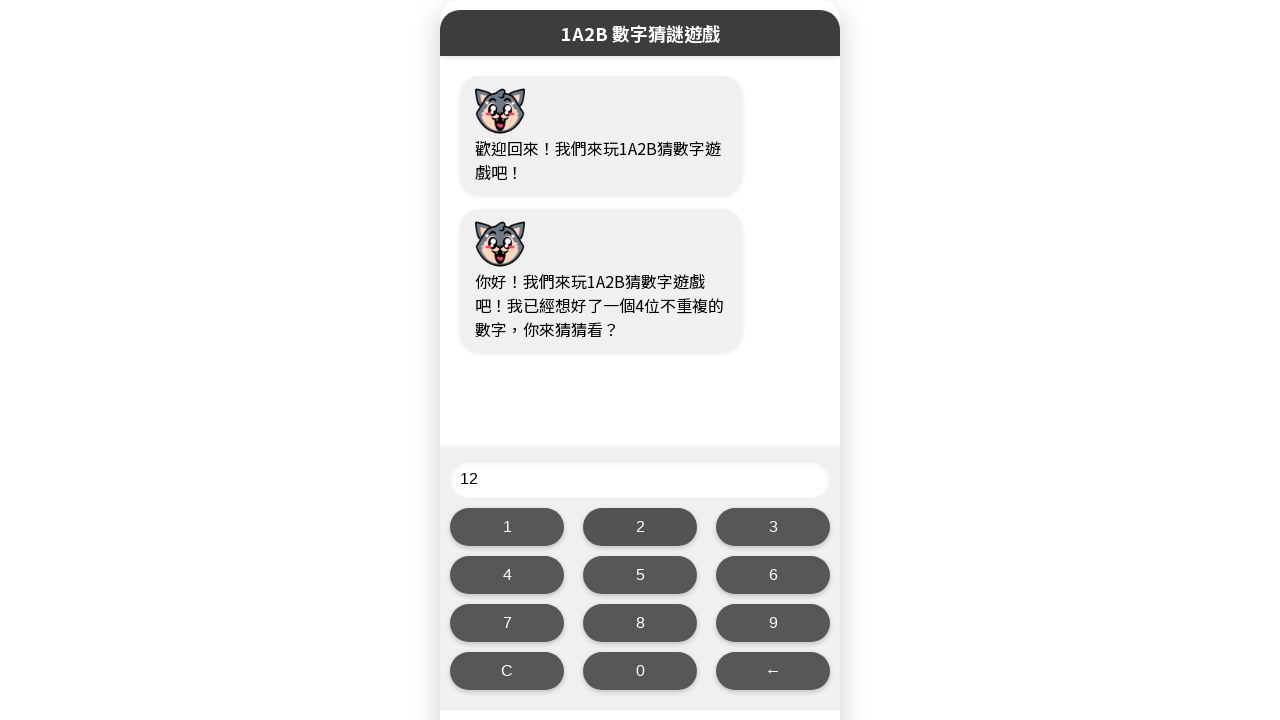

Clicked number button '3' at (773, 527) on #numberButtons button:has-text('3')
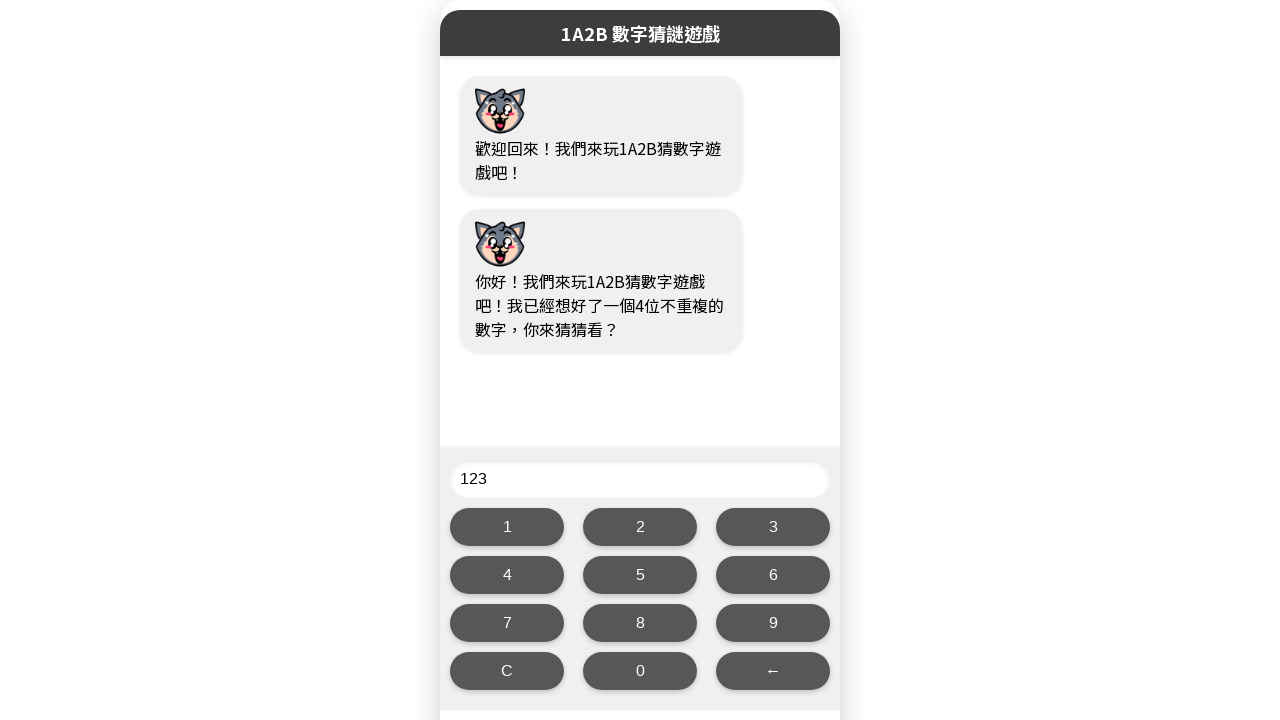

Clicked number button '4' at (507, 575) on #numberButtons button:has-text('4')
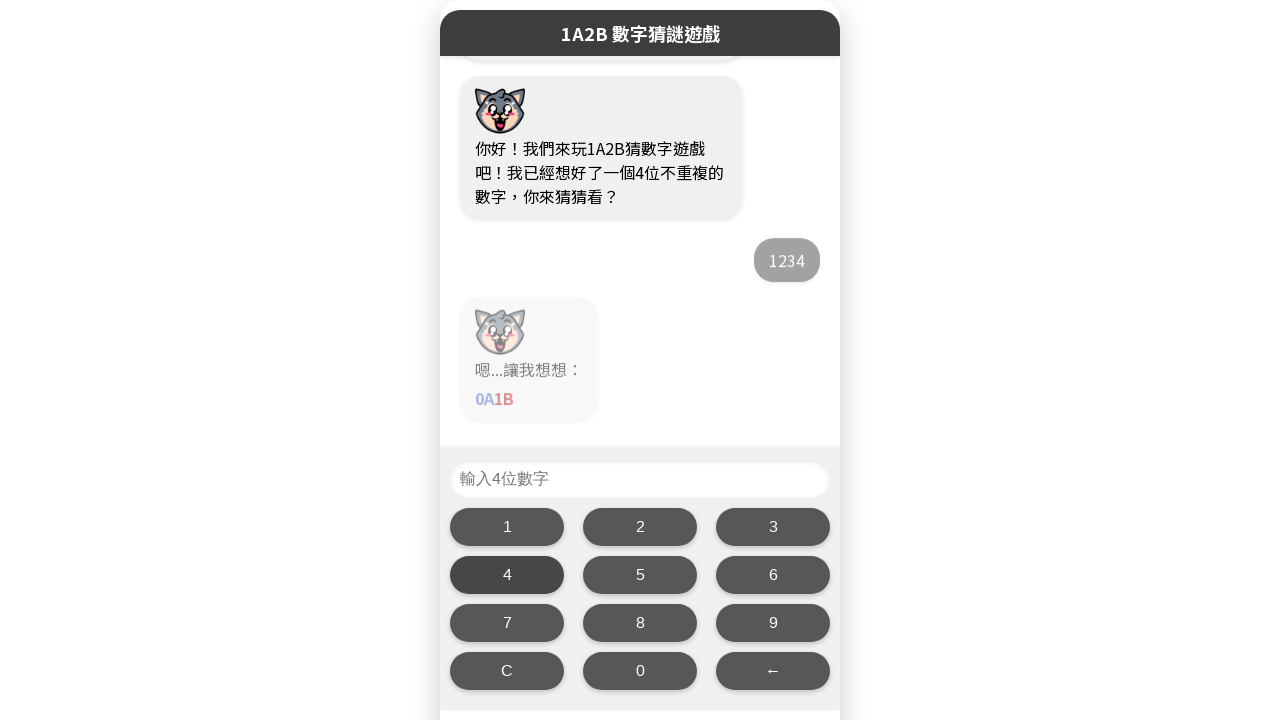

Waited for game response (1000ms)
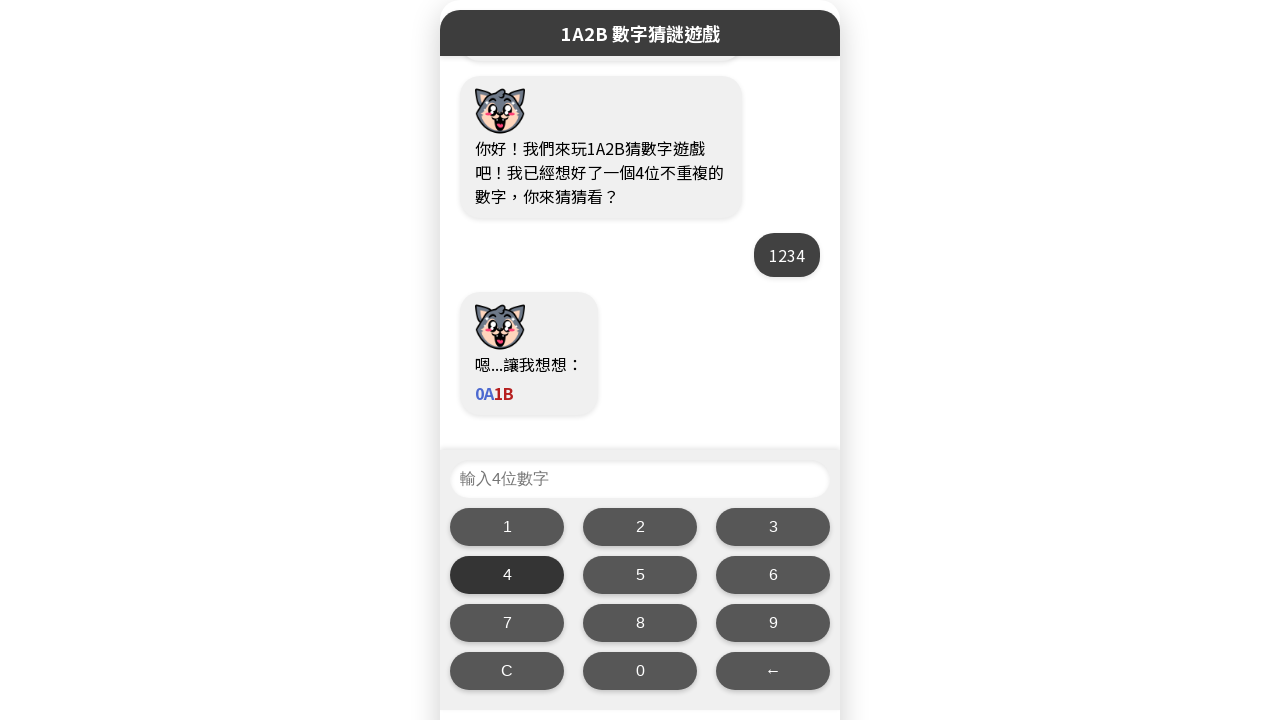

Extracted feedback from response: 0A1B
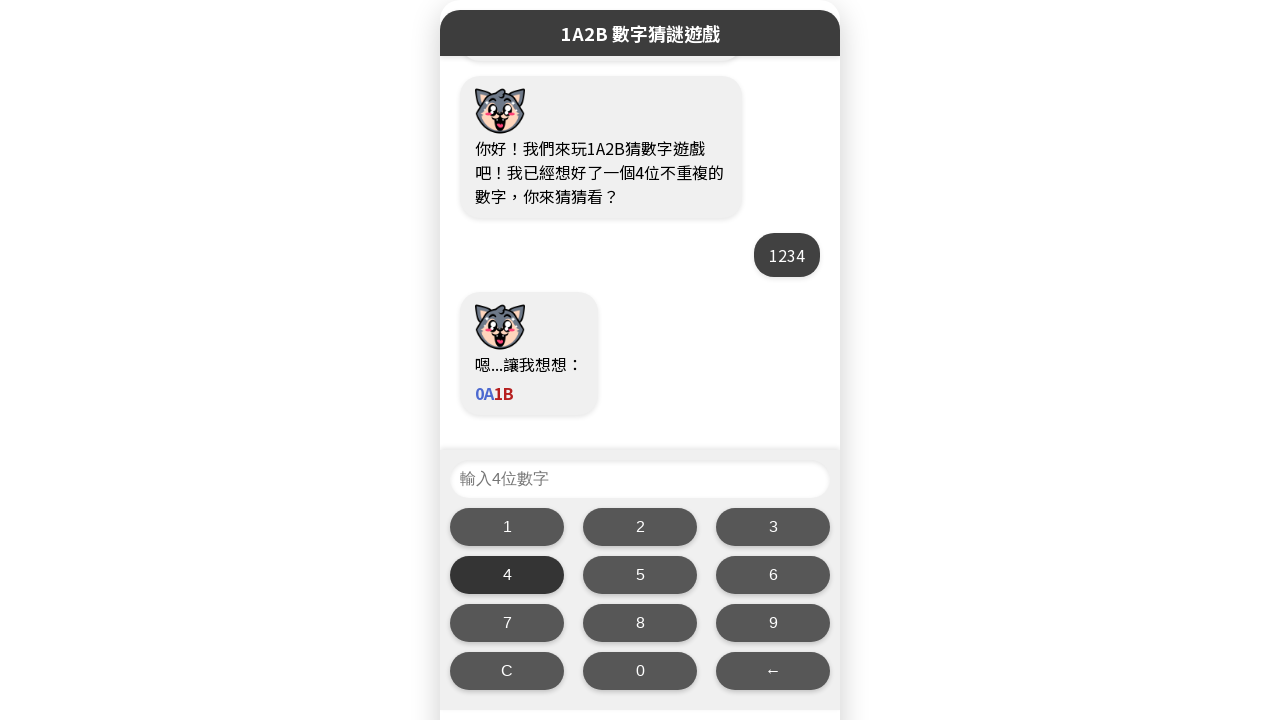

Filtered solutions based on 0A1B feedback. Remaining possibilities: 1440
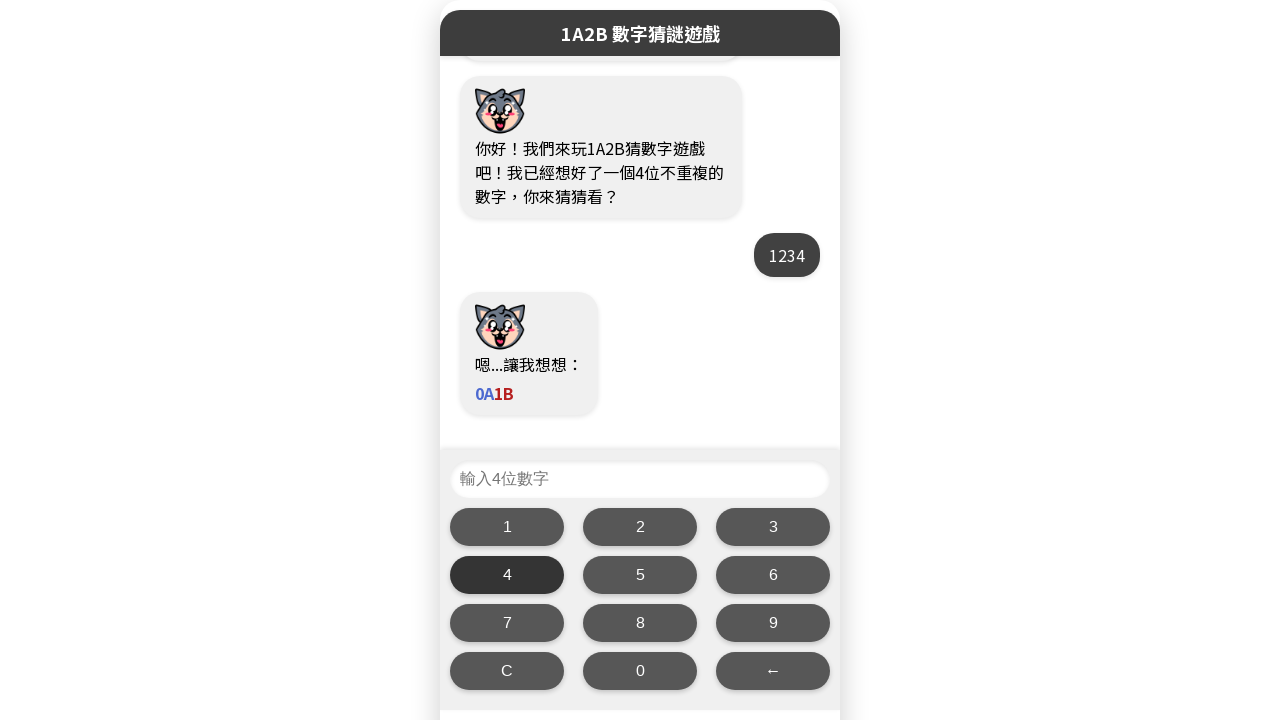

Selected next guess: 0156
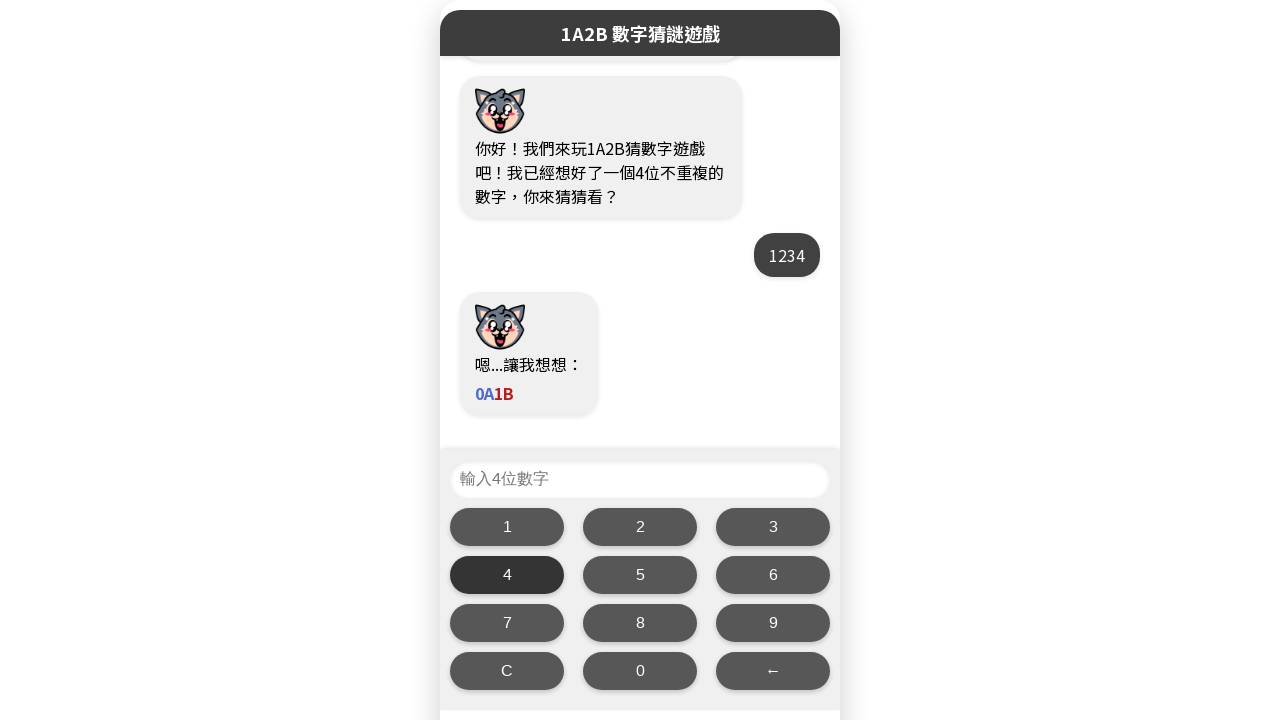

Clicked number button '0' at (640, 671) on #numberButtons button:has-text('0')
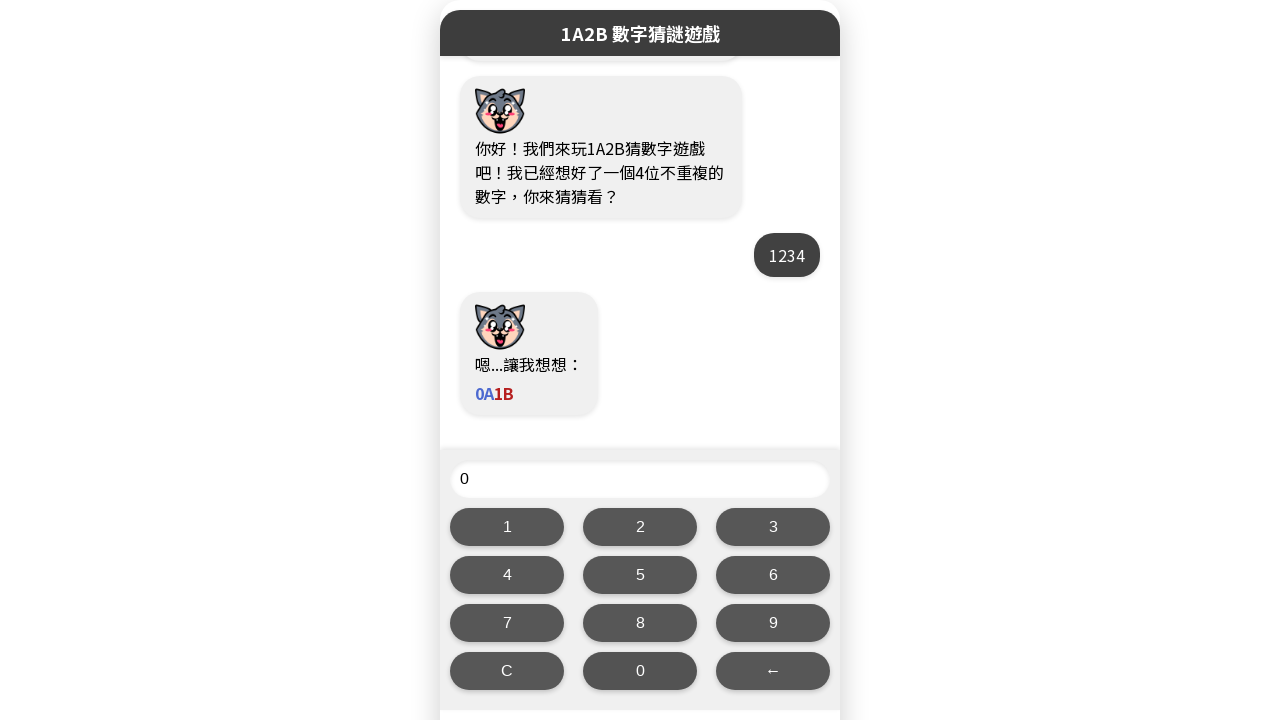

Clicked number button '1' at (507, 527) on #numberButtons button:has-text('1')
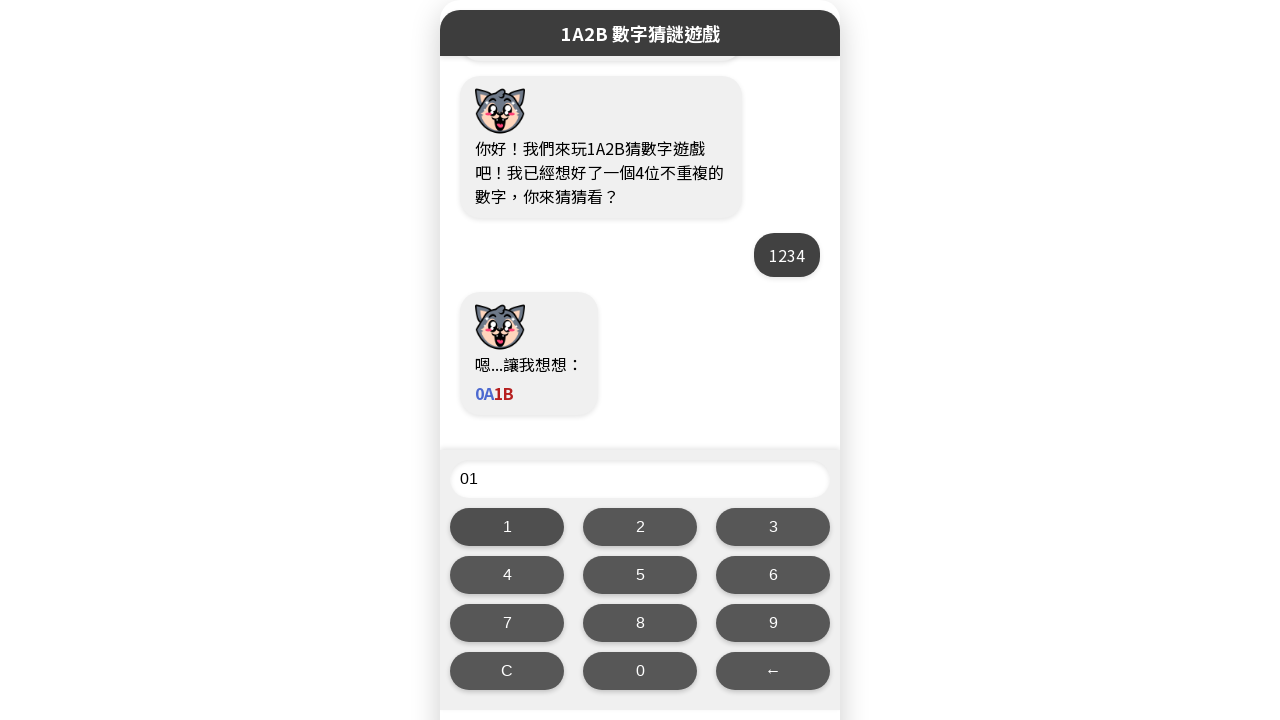

Clicked number button '5' at (640, 575) on #numberButtons button:has-text('5')
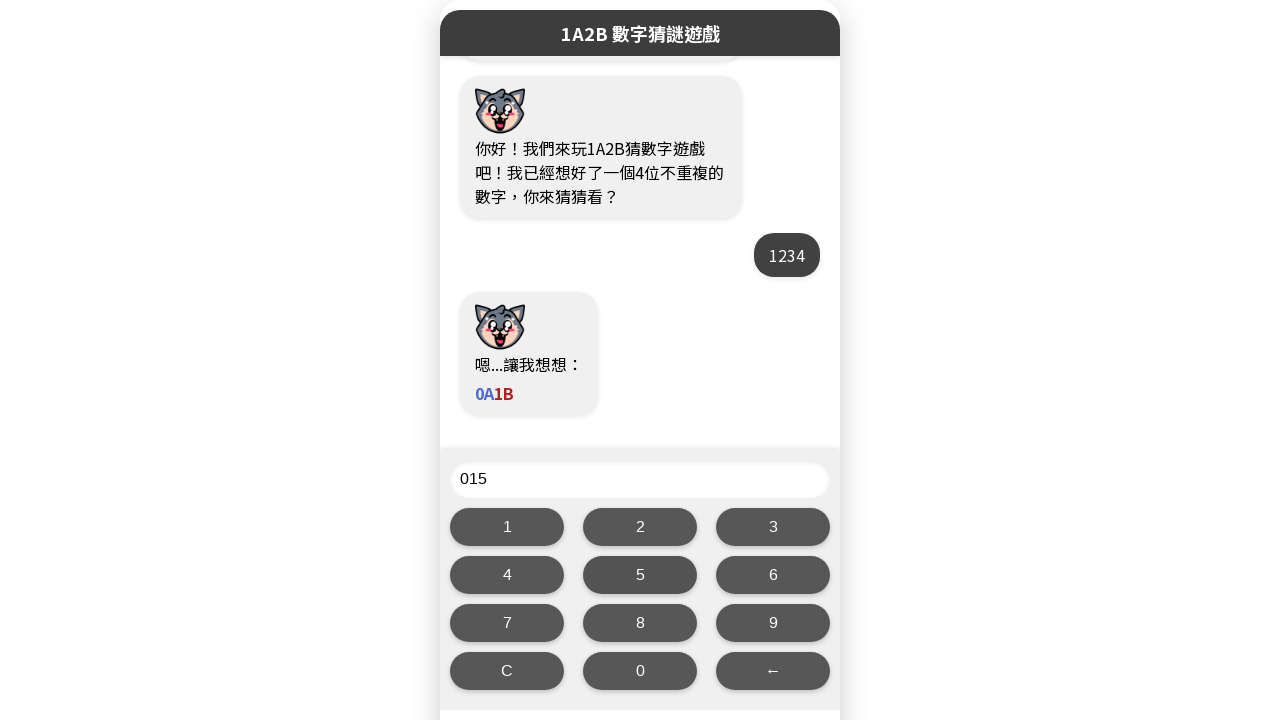

Clicked number button '6' at (773, 575) on #numberButtons button:has-text('6')
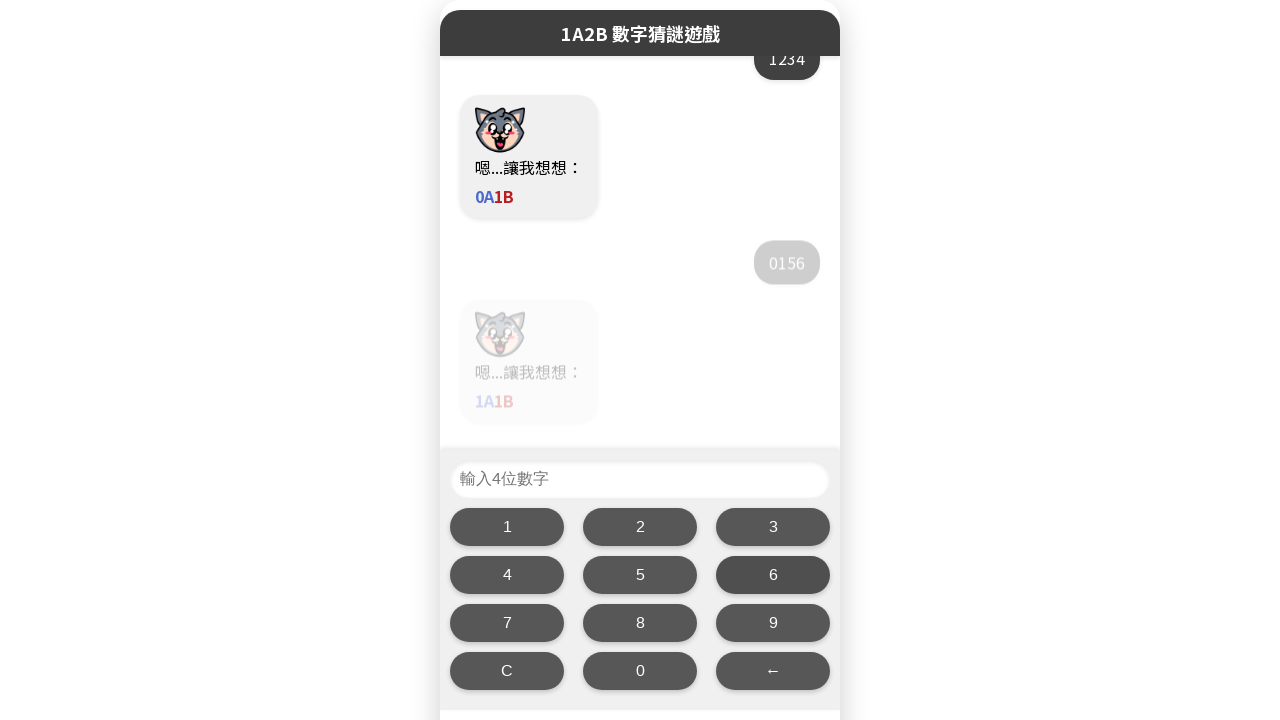

Waited for game response (1000ms)
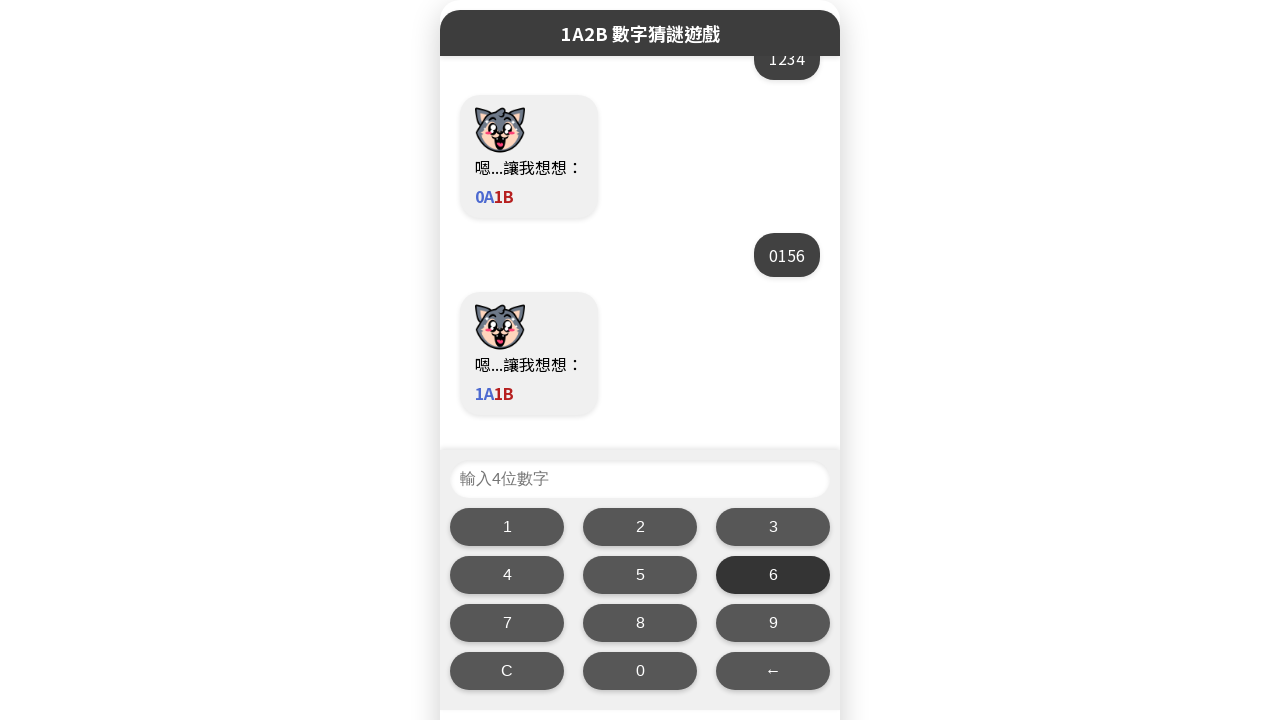

Extracted feedback from response: 1A1B
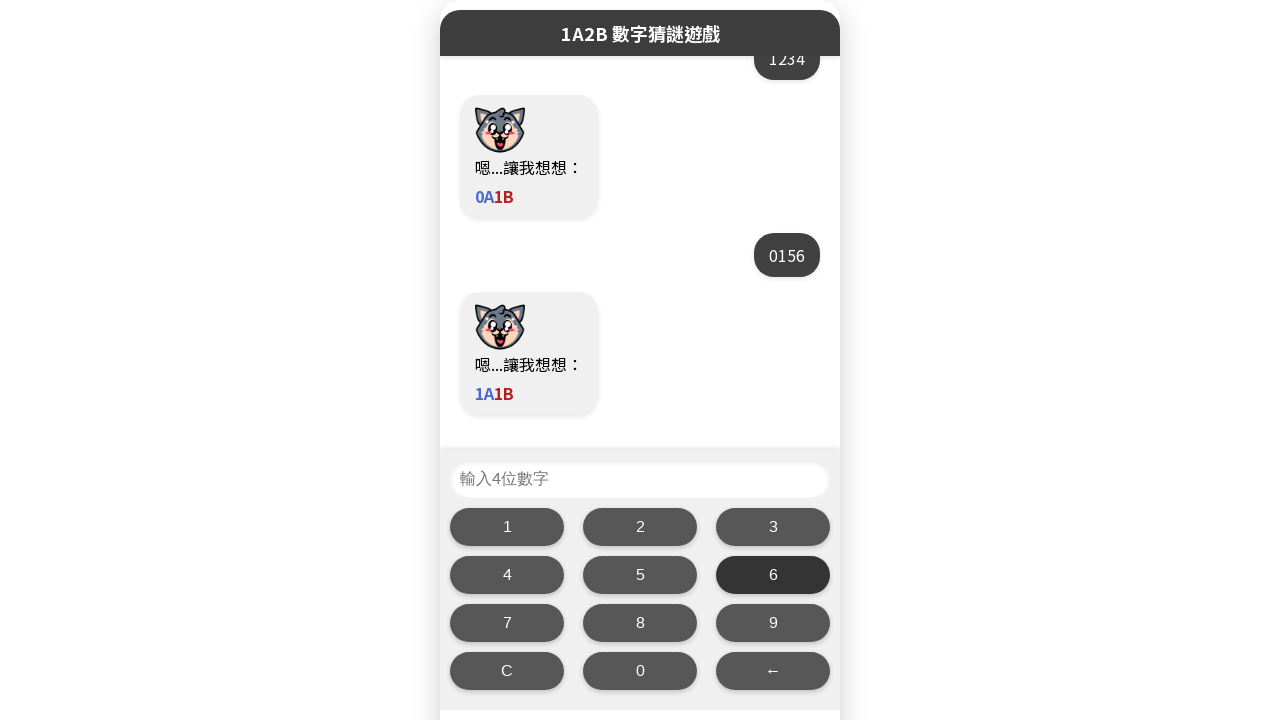

Filtered solutions based on 1A1B feedback. Remaining possibilities: 222
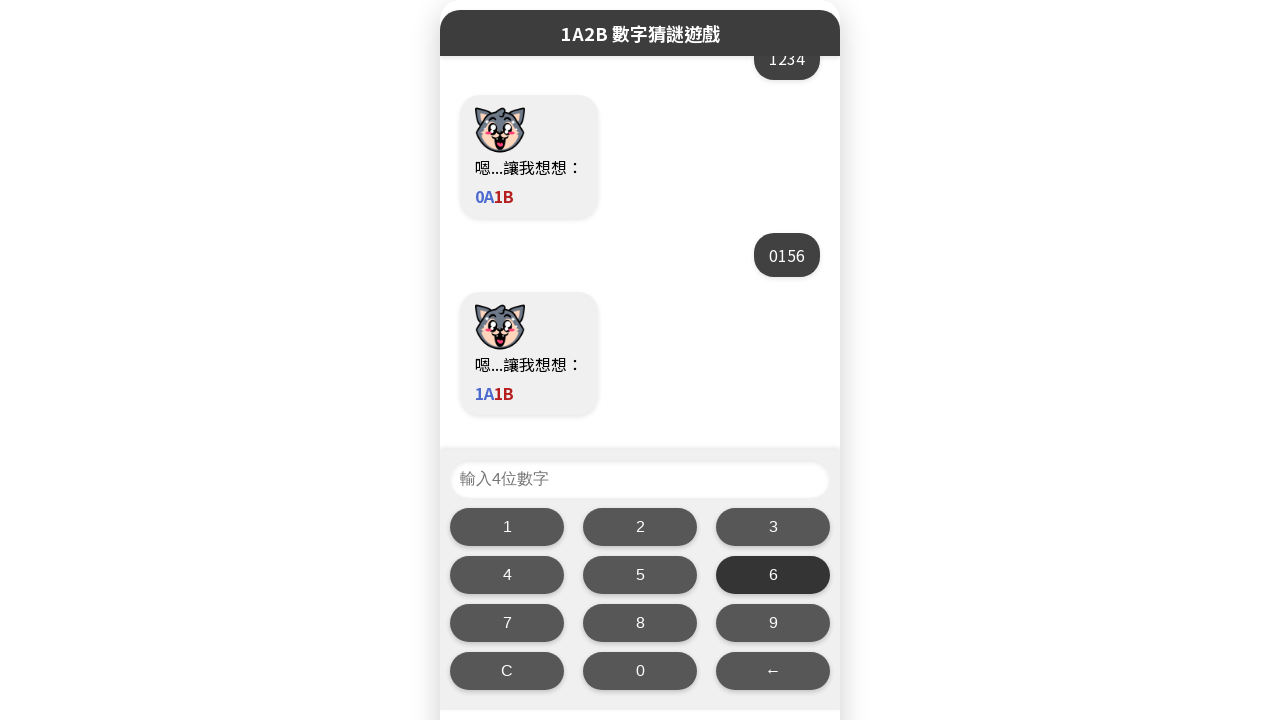

Selected next guess: 0367
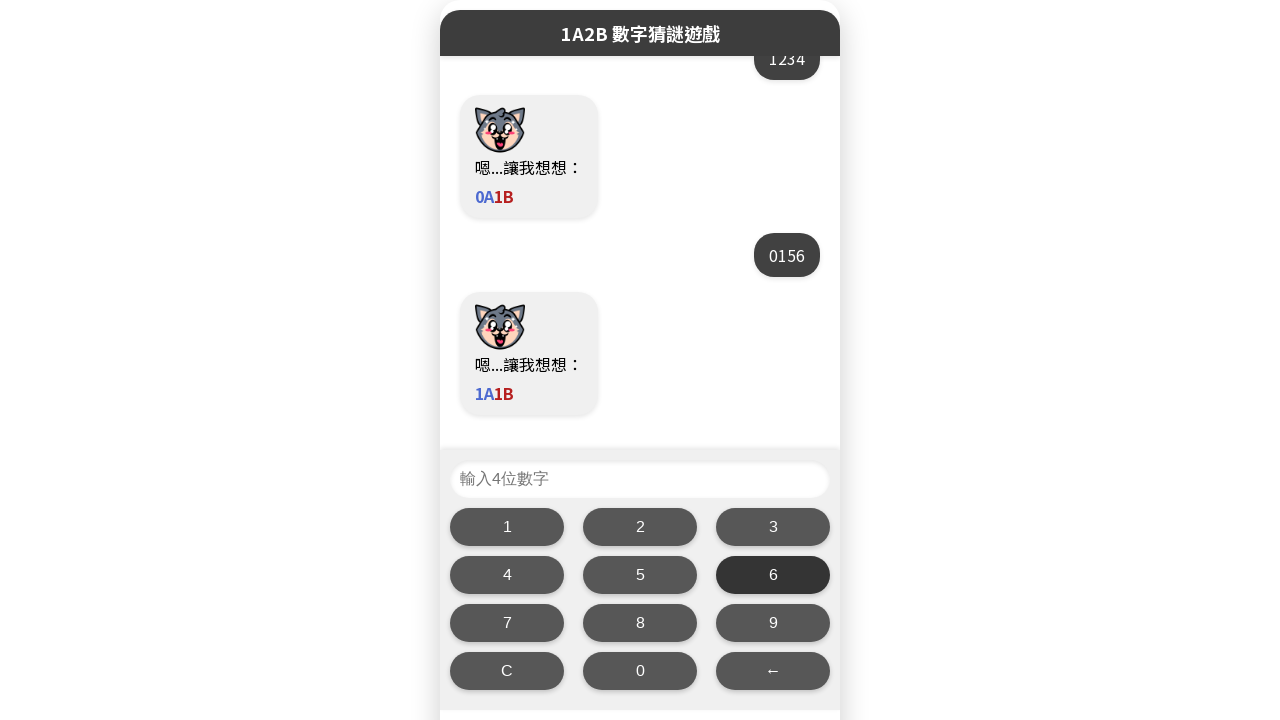

Clicked number button '0' at (640, 671) on #numberButtons button:has-text('0')
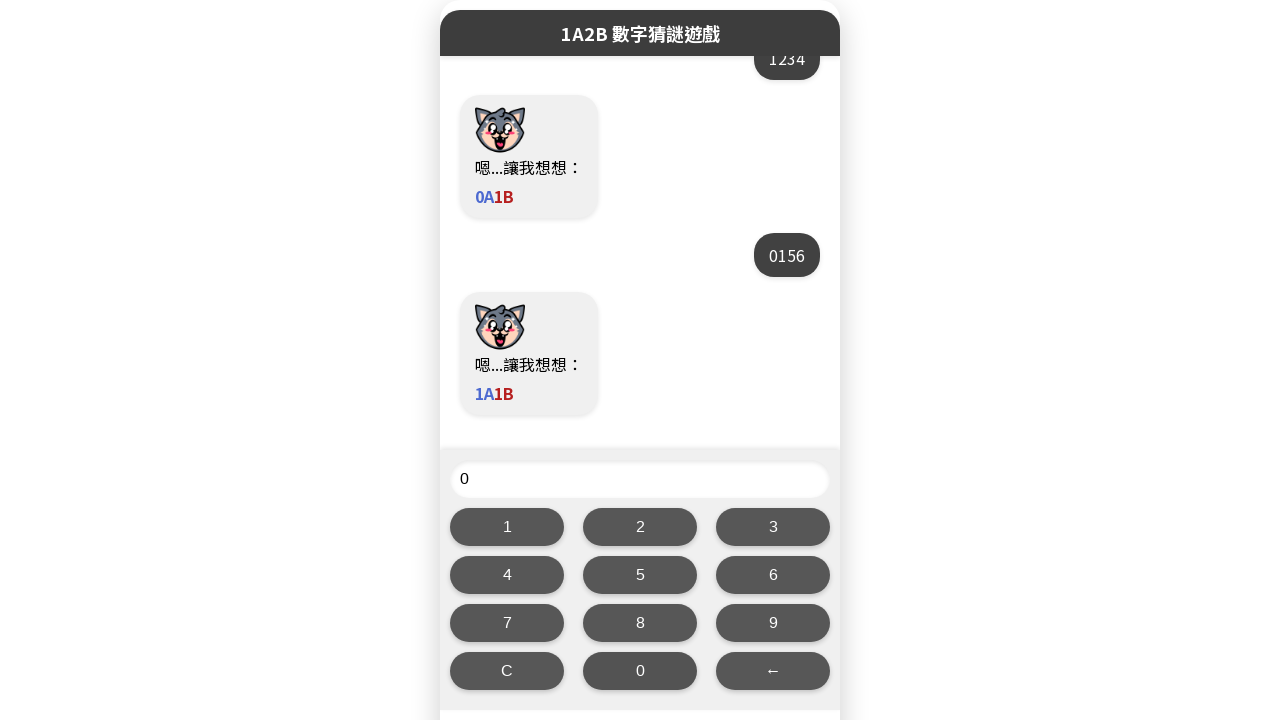

Clicked number button '3' at (773, 527) on #numberButtons button:has-text('3')
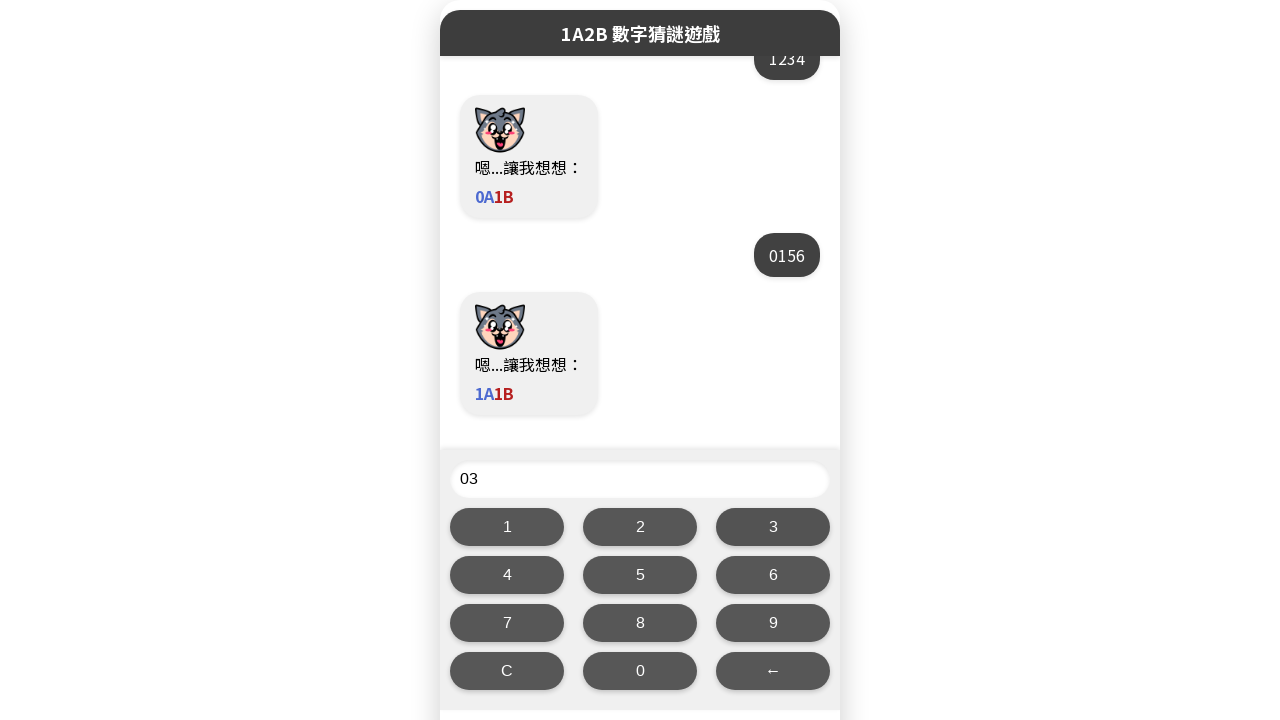

Clicked number button '6' at (773, 575) on #numberButtons button:has-text('6')
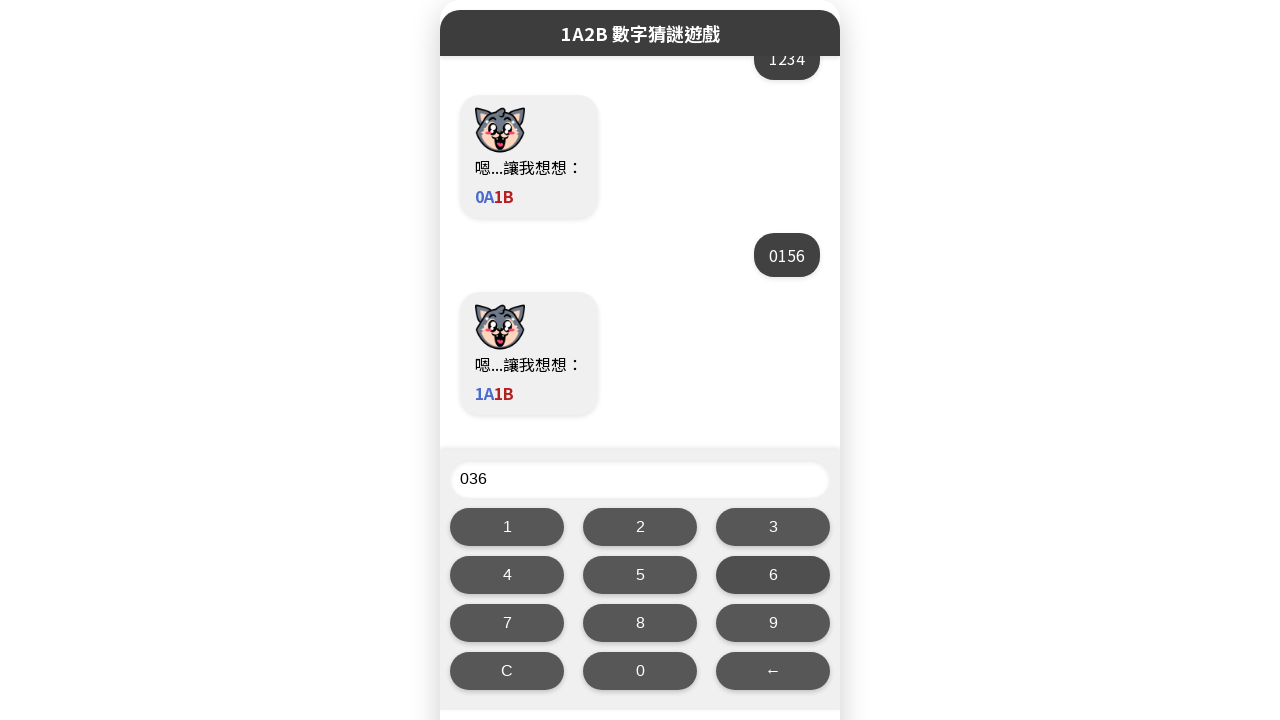

Clicked number button '7' at (507, 623) on #numberButtons button:has-text('7')
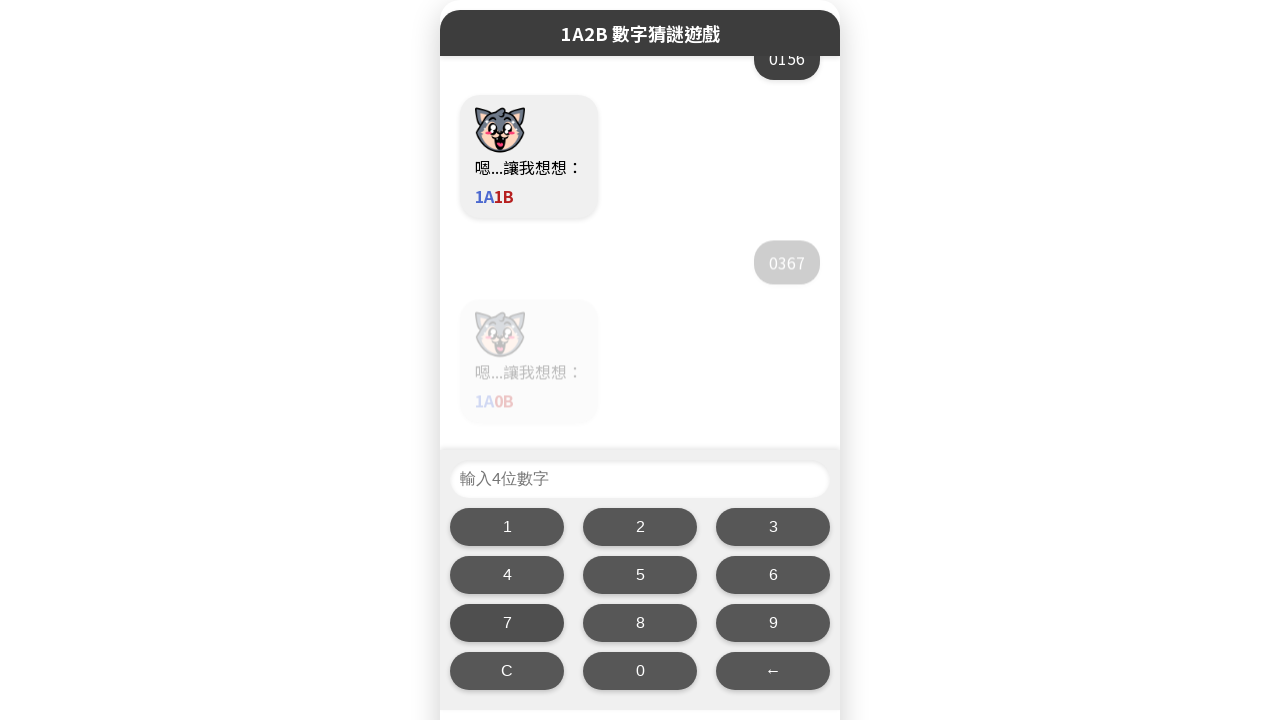

Waited for game response (1000ms)
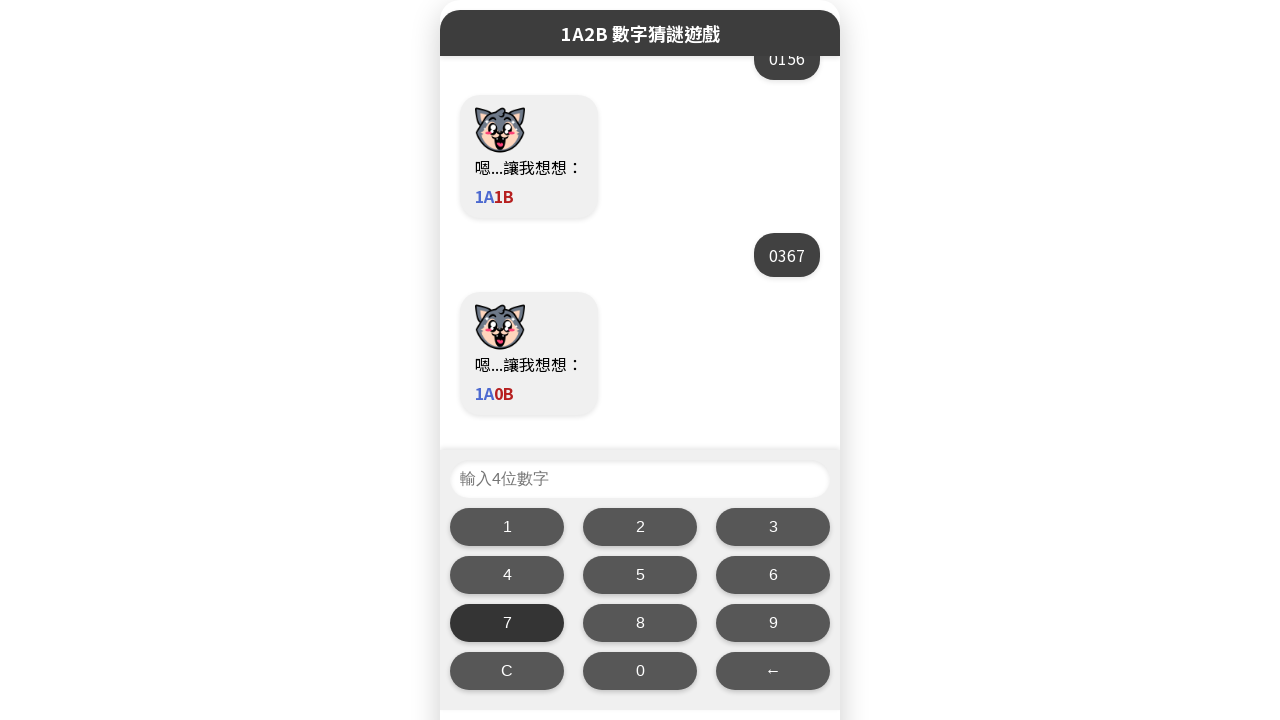

Extracted feedback from response: 1A0B
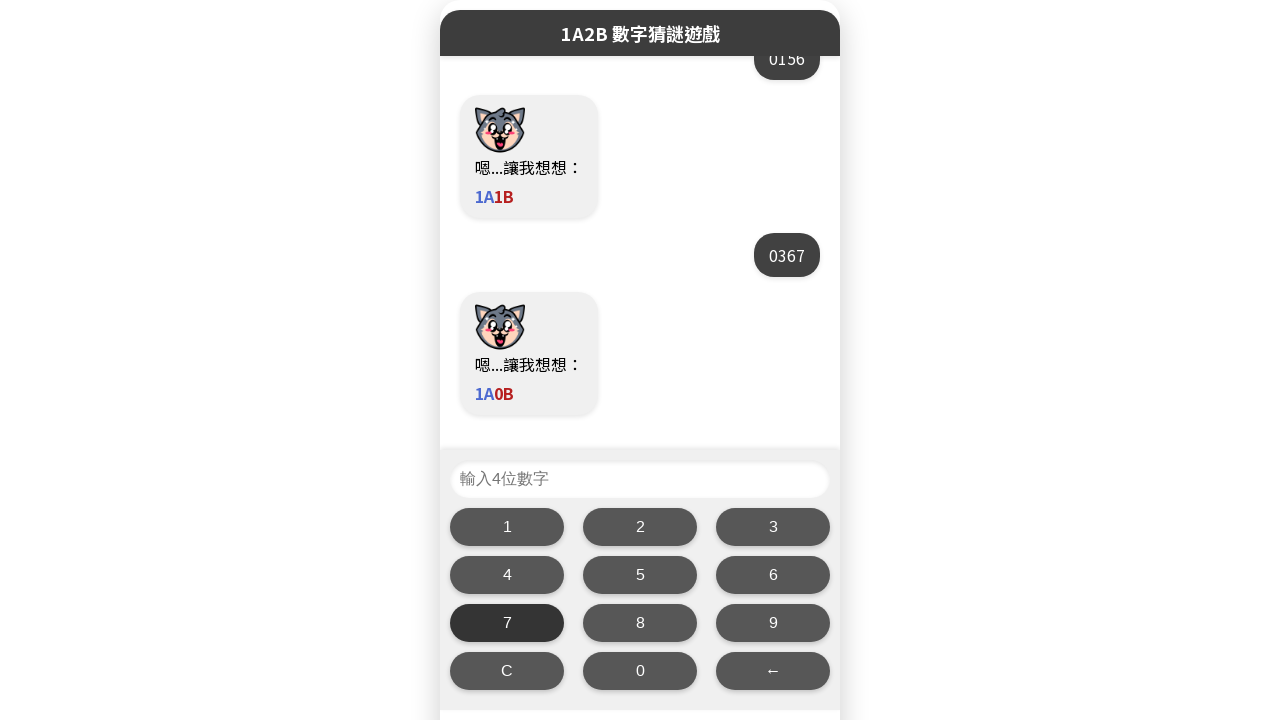

Filtered solutions based on 1A0B feedback. Remaining possibilities: 20
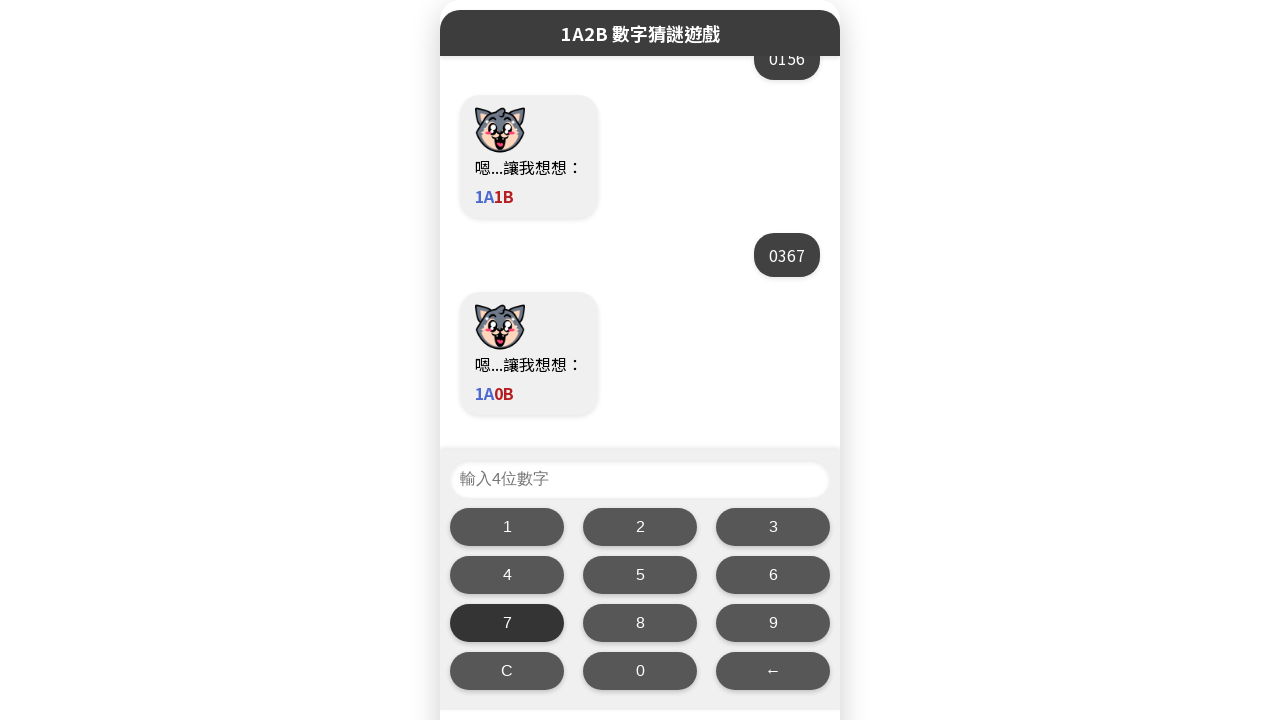

Selected next guess: 0485
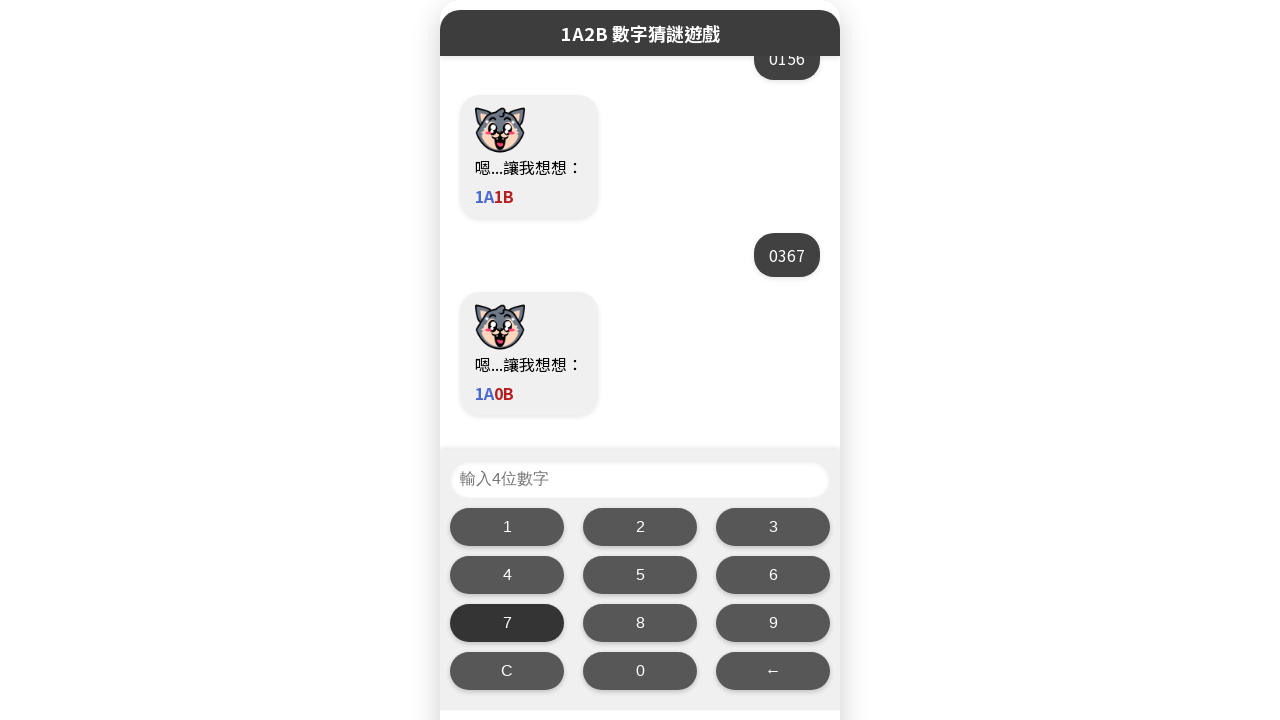

Clicked number button '0' at (640, 671) on #numberButtons button:has-text('0')
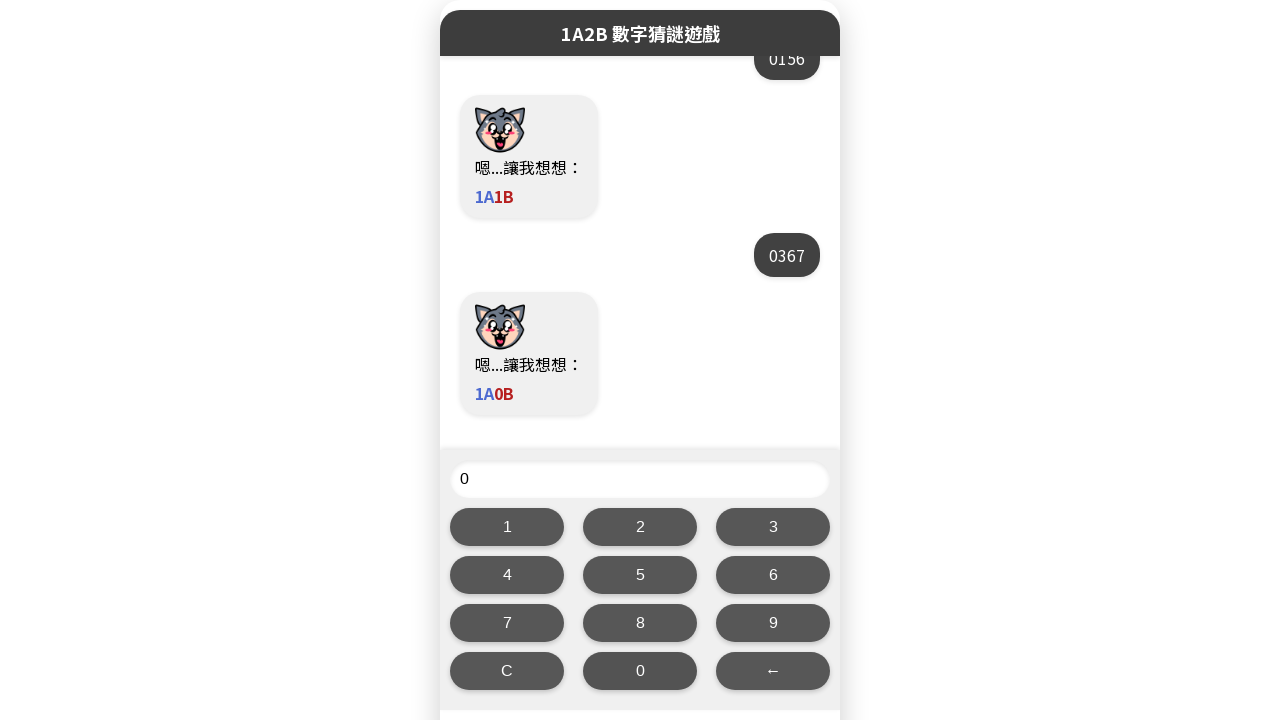

Clicked number button '4' at (507, 575) on #numberButtons button:has-text('4')
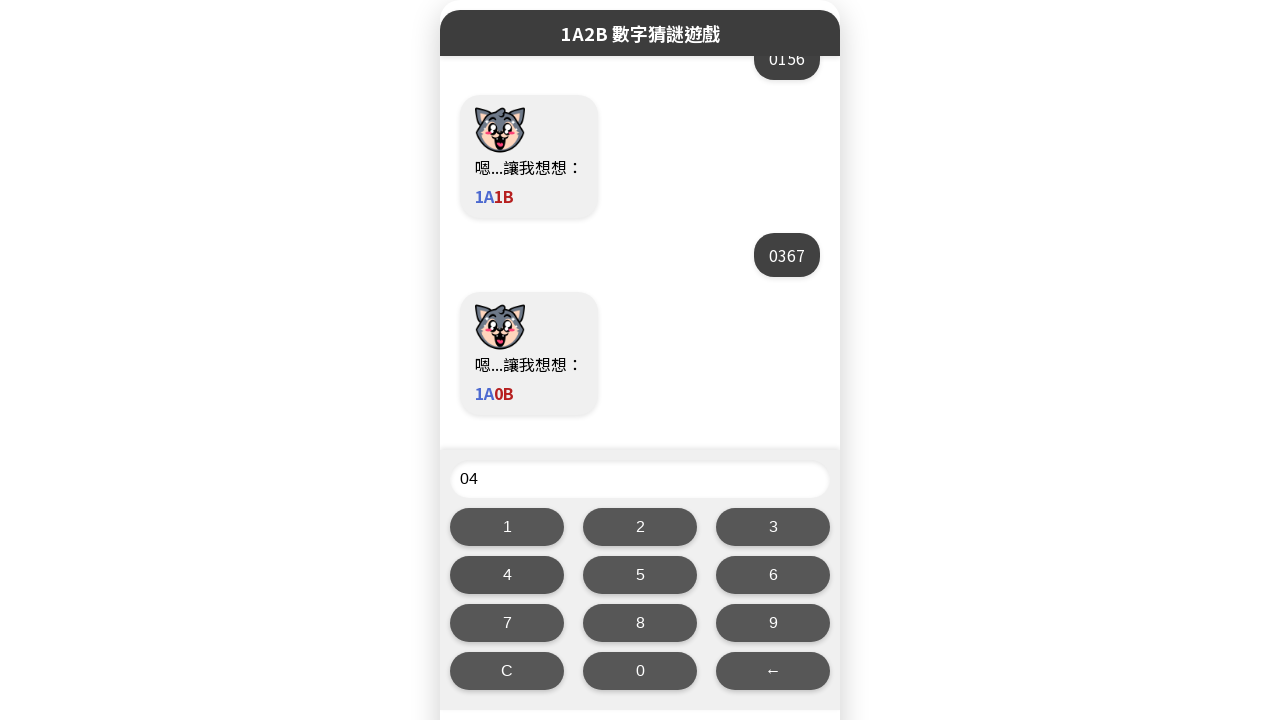

Clicked number button '8' at (640, 623) on #numberButtons button:has-text('8')
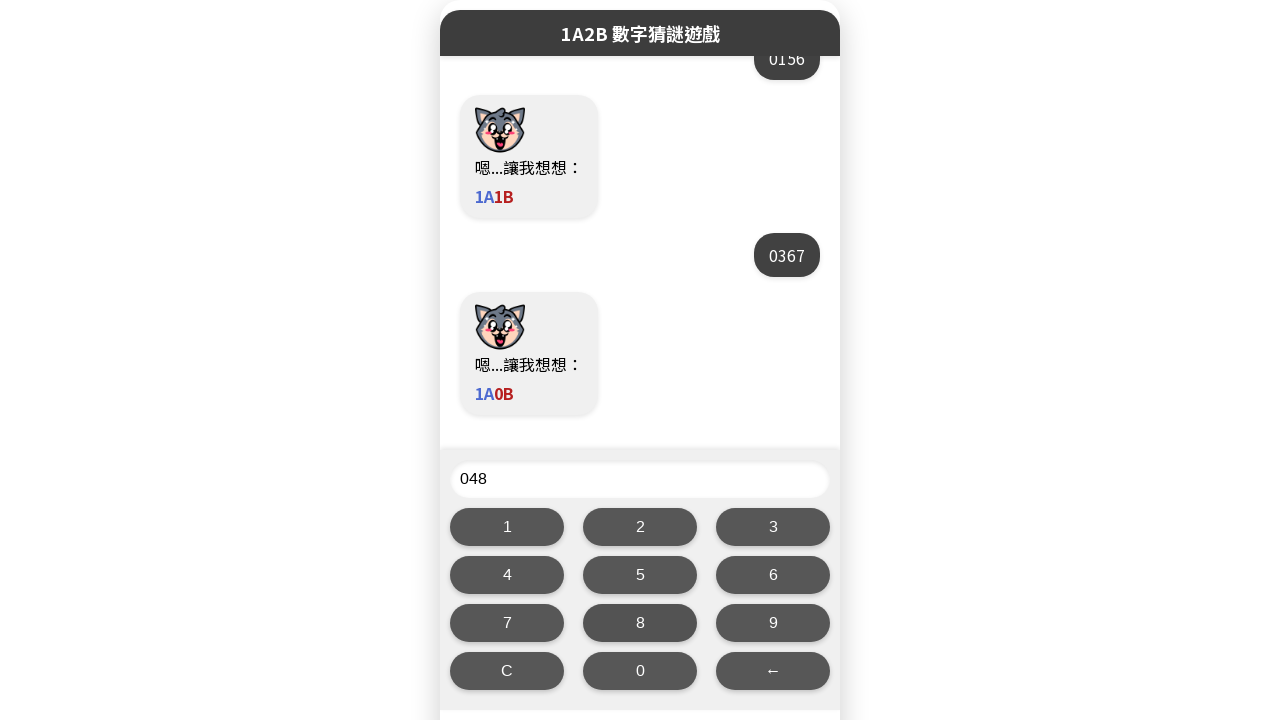

Clicked number button '5' at (640, 575) on #numberButtons button:has-text('5')
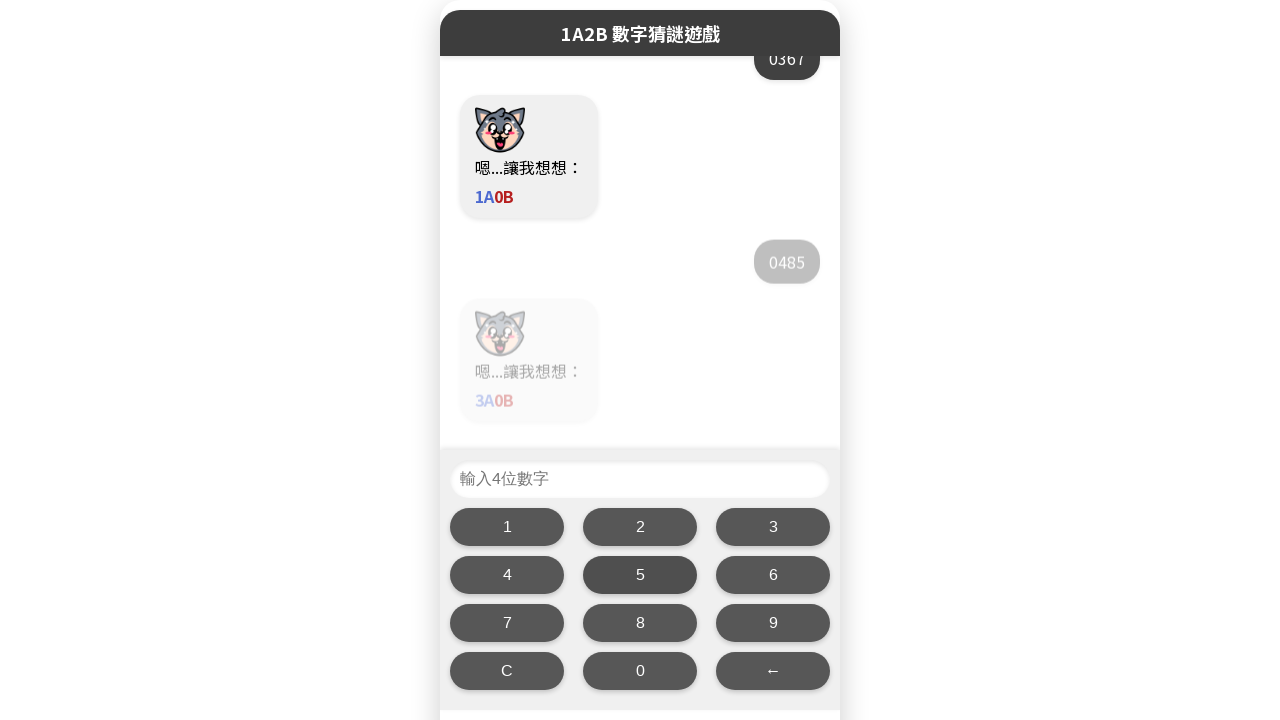

Waited for game response (1000ms)
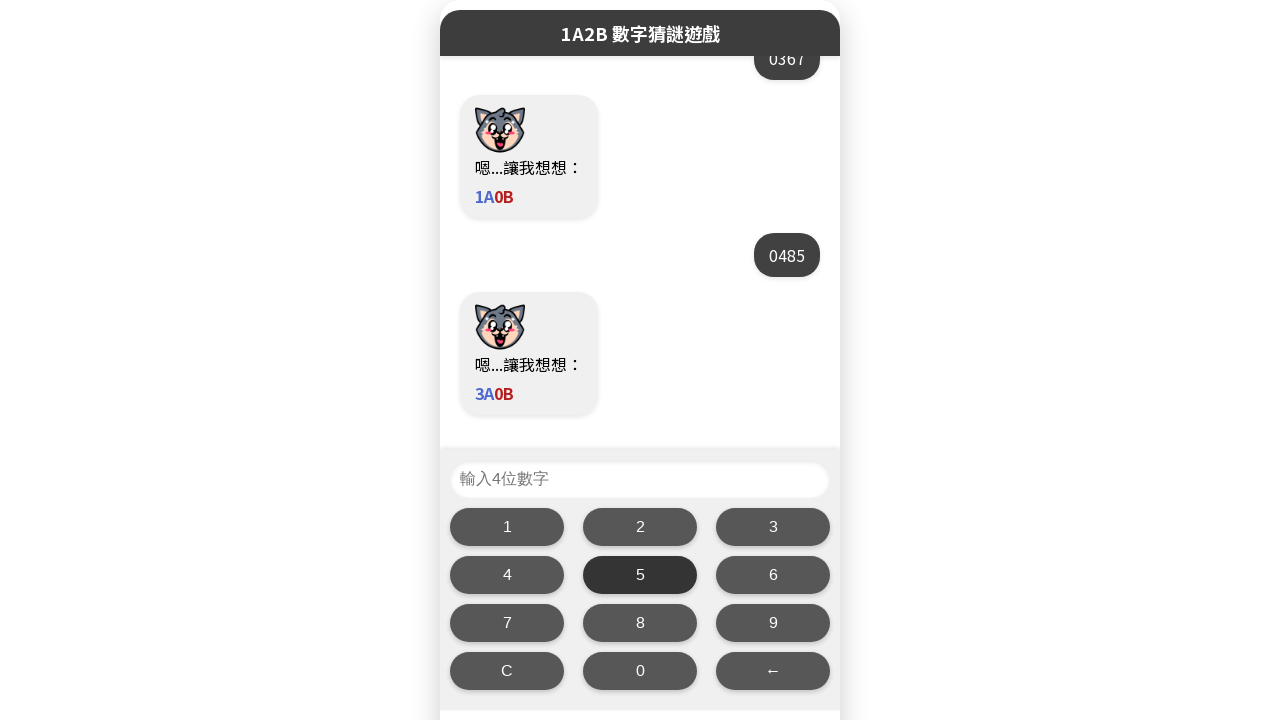

Extracted feedback from response: 3A0B
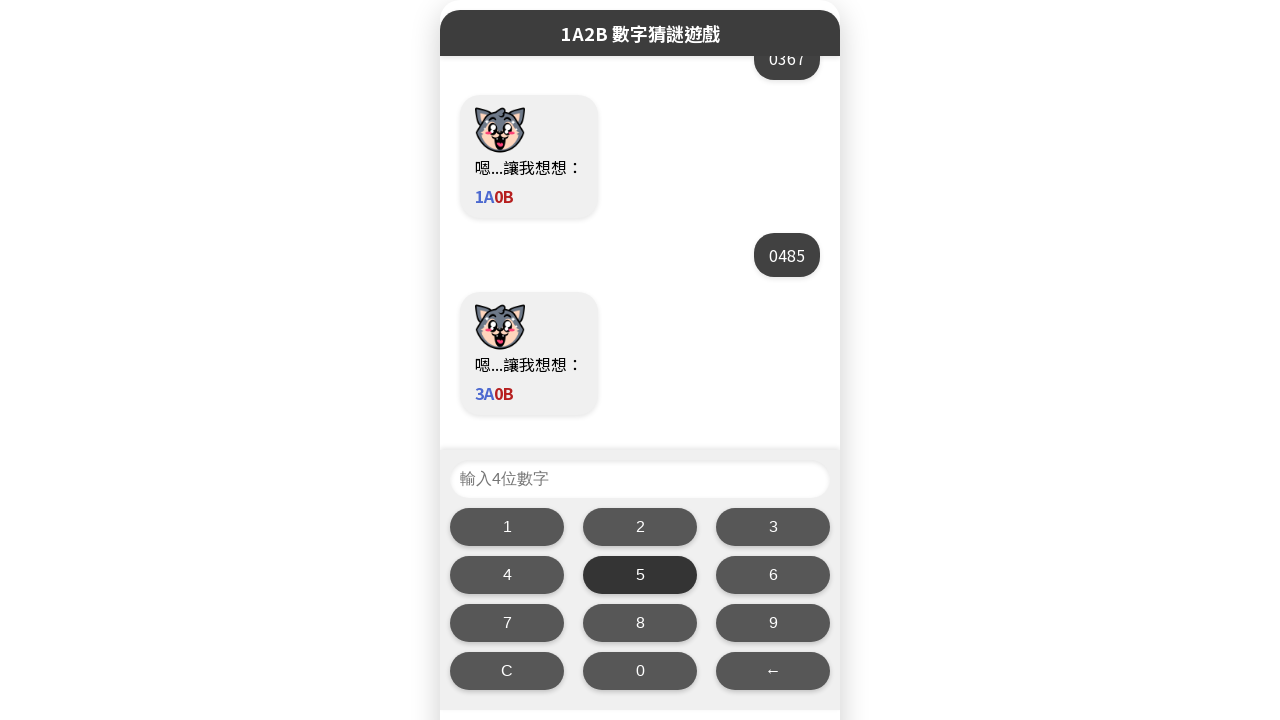

Filtered solutions based on 3A0B feedback. Remaining possibilities: 1
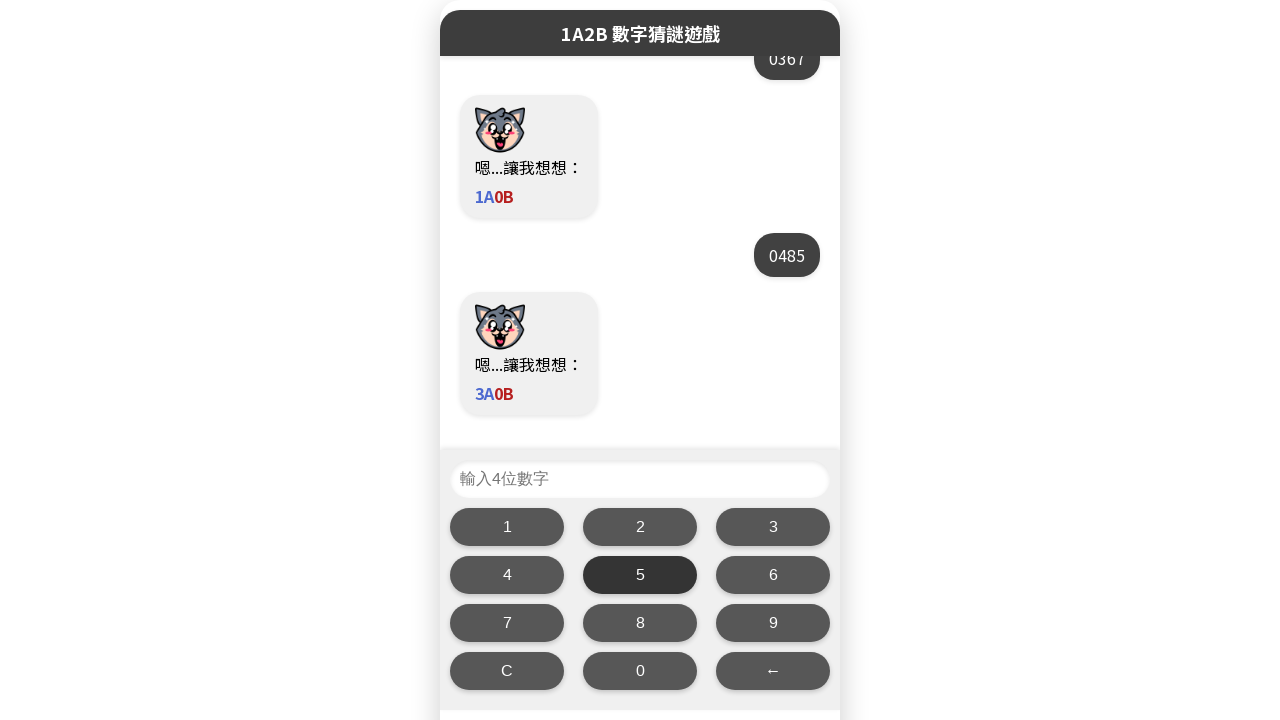

Selected next guess: 0495
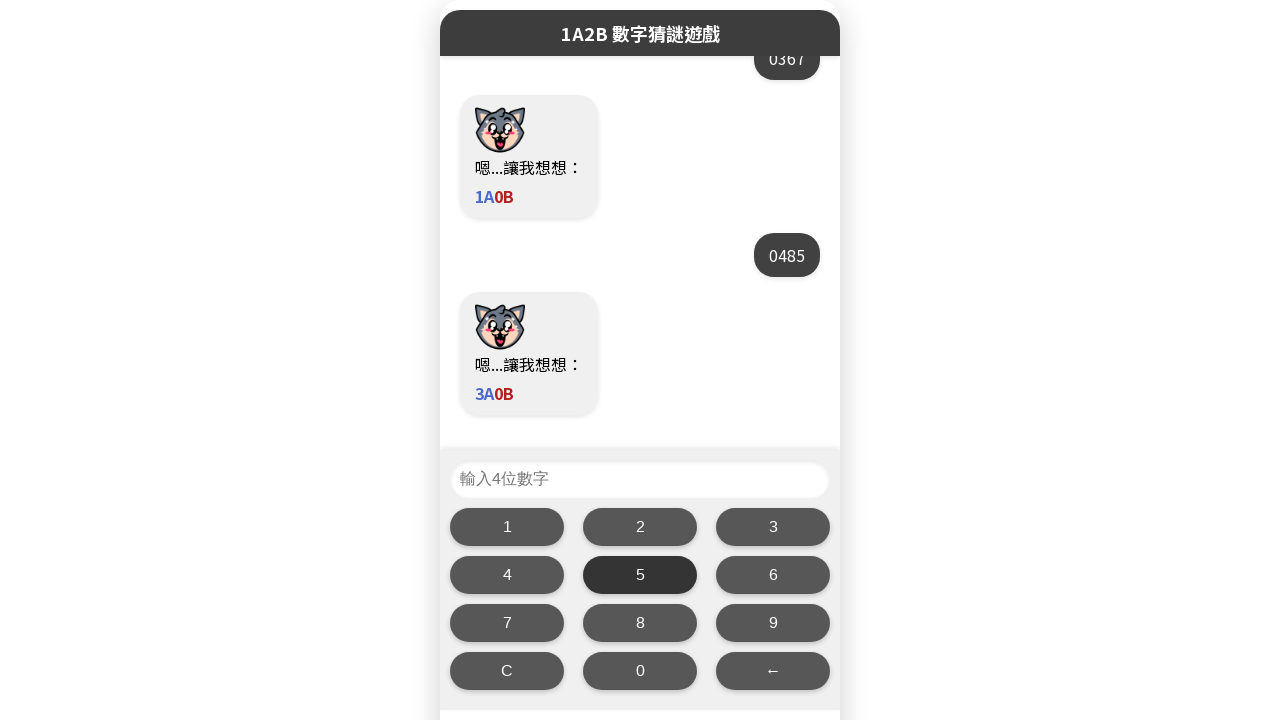

Clicked number button '0' at (640, 671) on #numberButtons button:has-text('0')
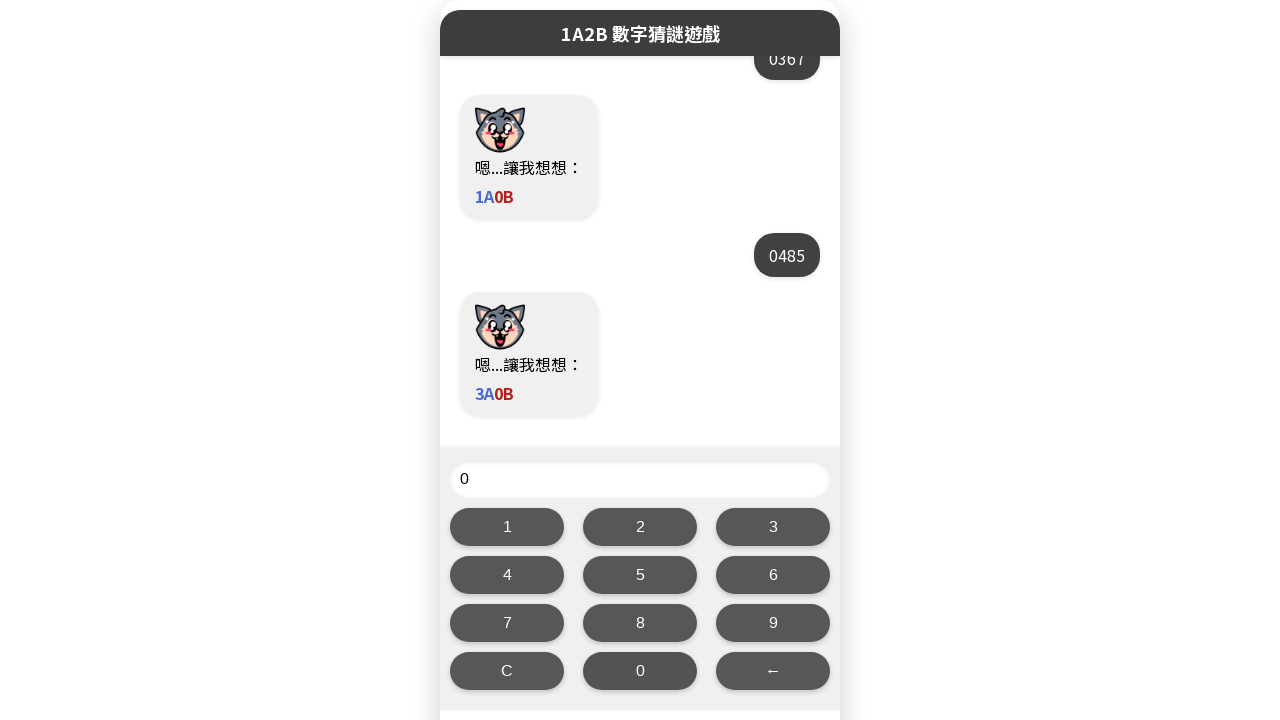

Clicked number button '4' at (507, 575) on #numberButtons button:has-text('4')
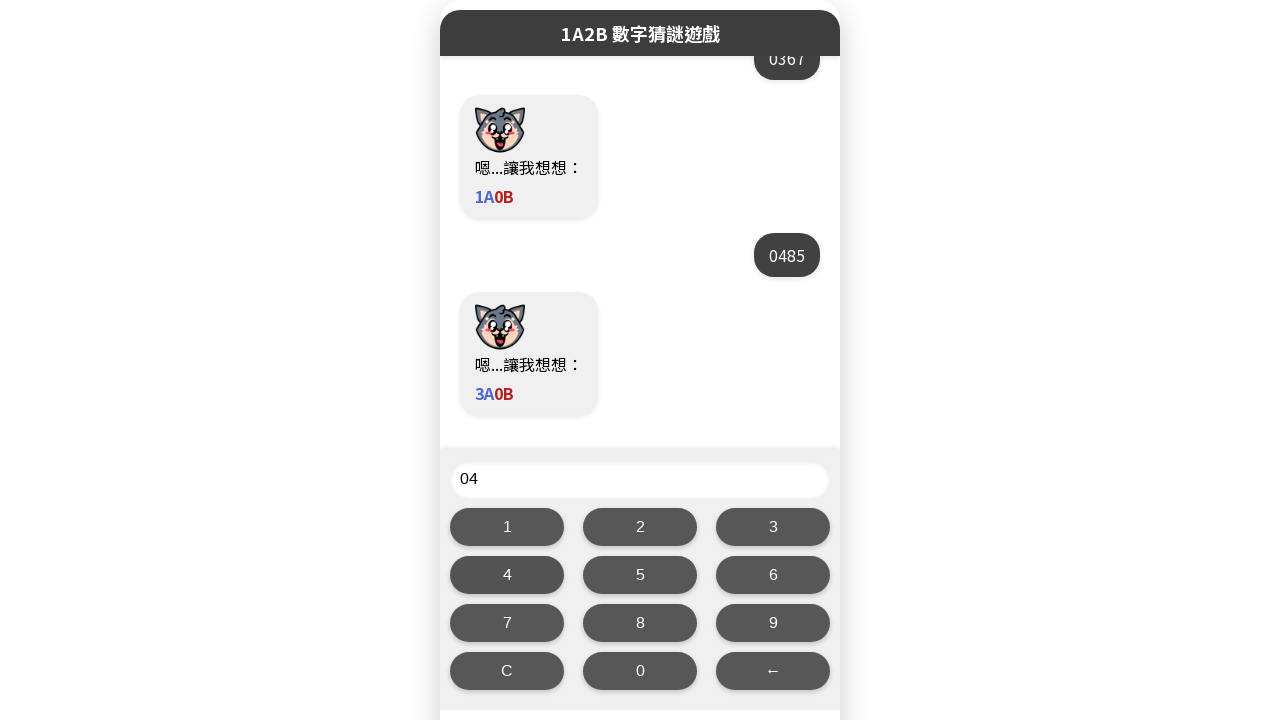

Clicked number button '9' at (773, 623) on #numberButtons button:has-text('9')
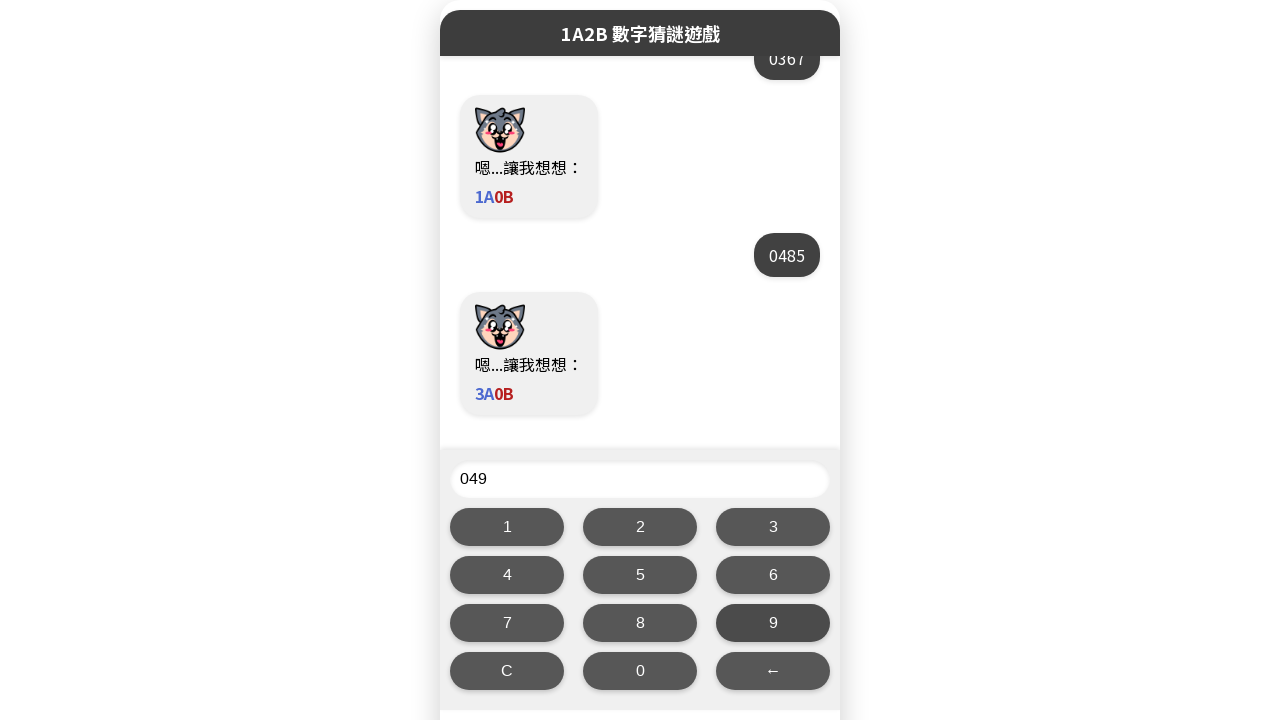

Clicked number button '5' at (640, 575) on #numberButtons button:has-text('5')
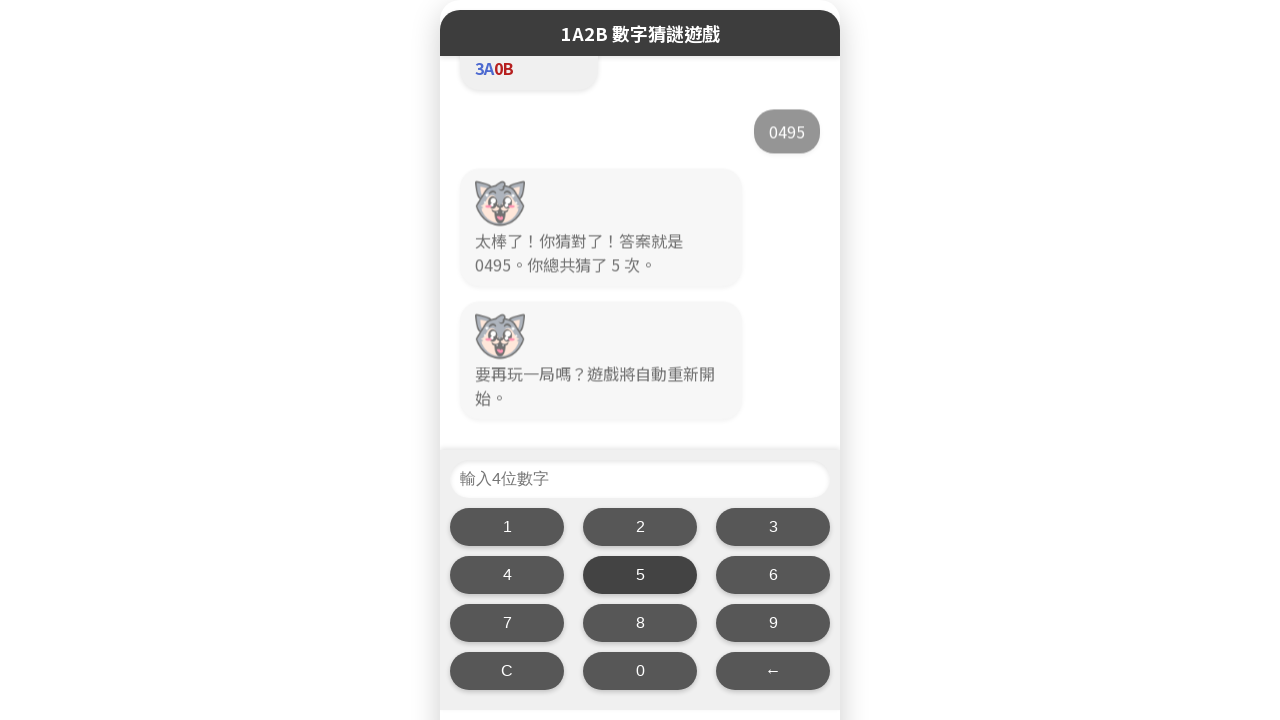

Waited for game response (1000ms)
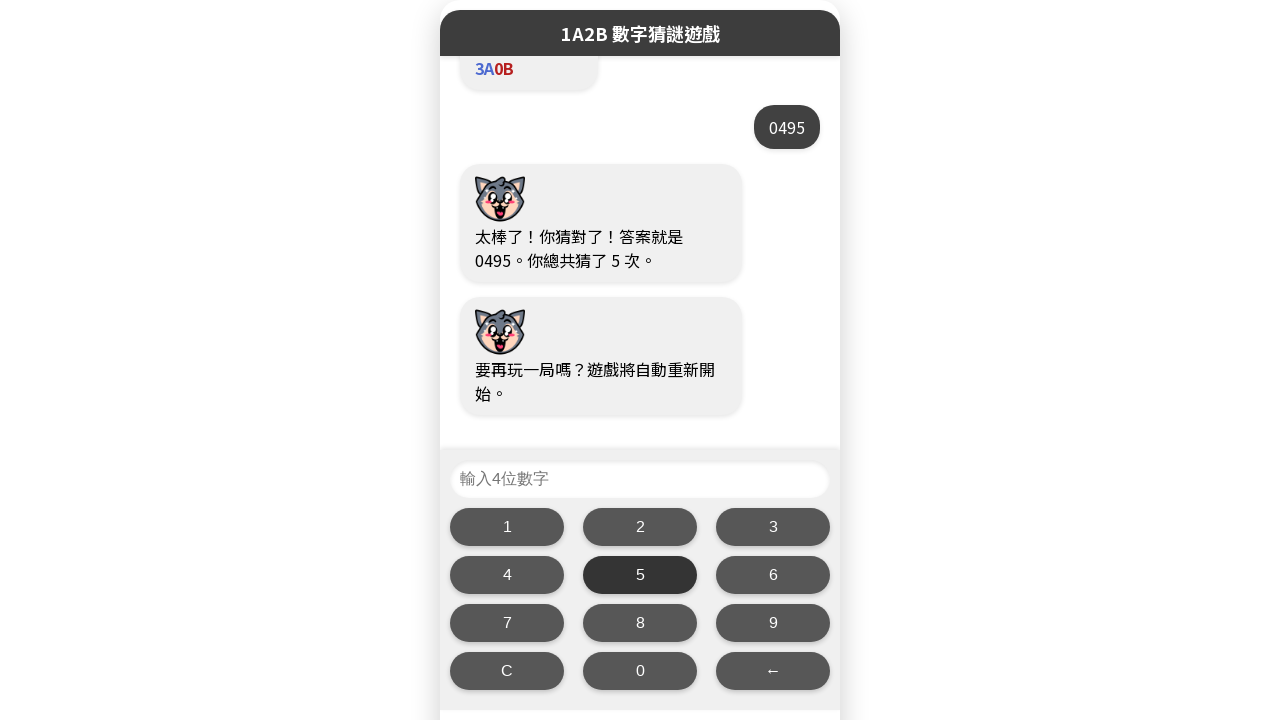

Extracted feedback from response: 3A0B
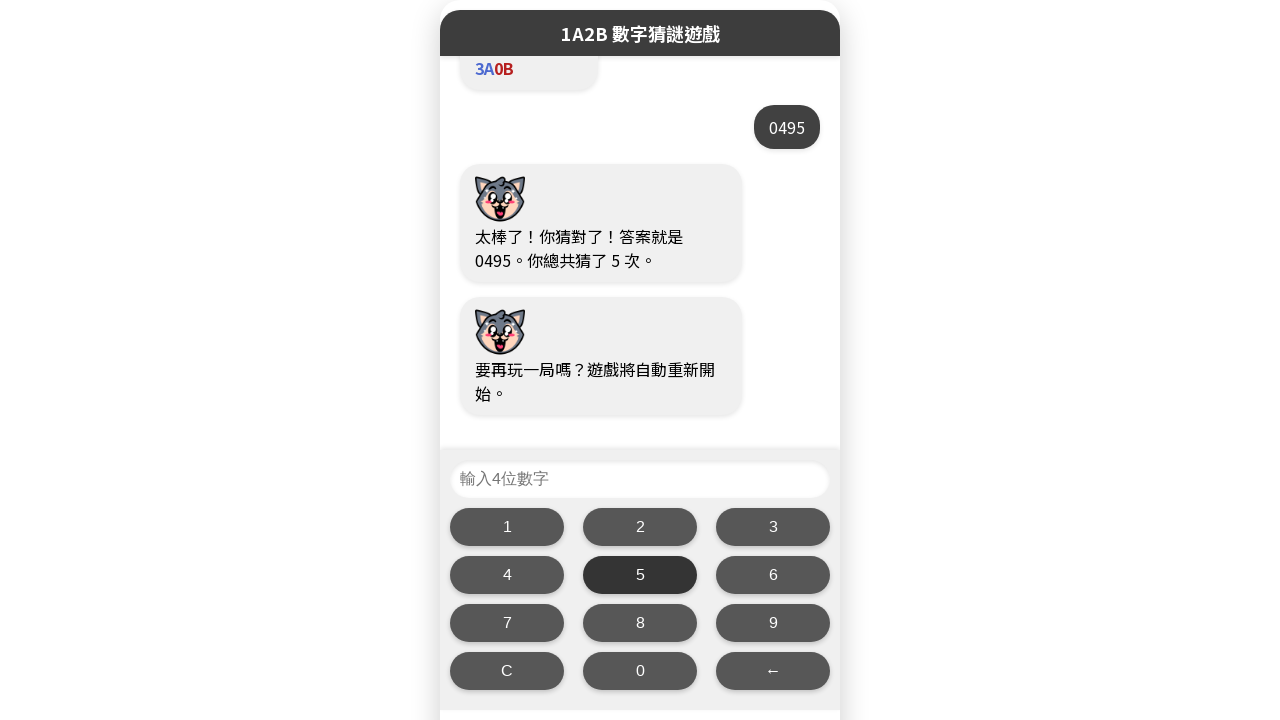

Filtered solutions based on 3A0B feedback. Remaining possibilities: 0
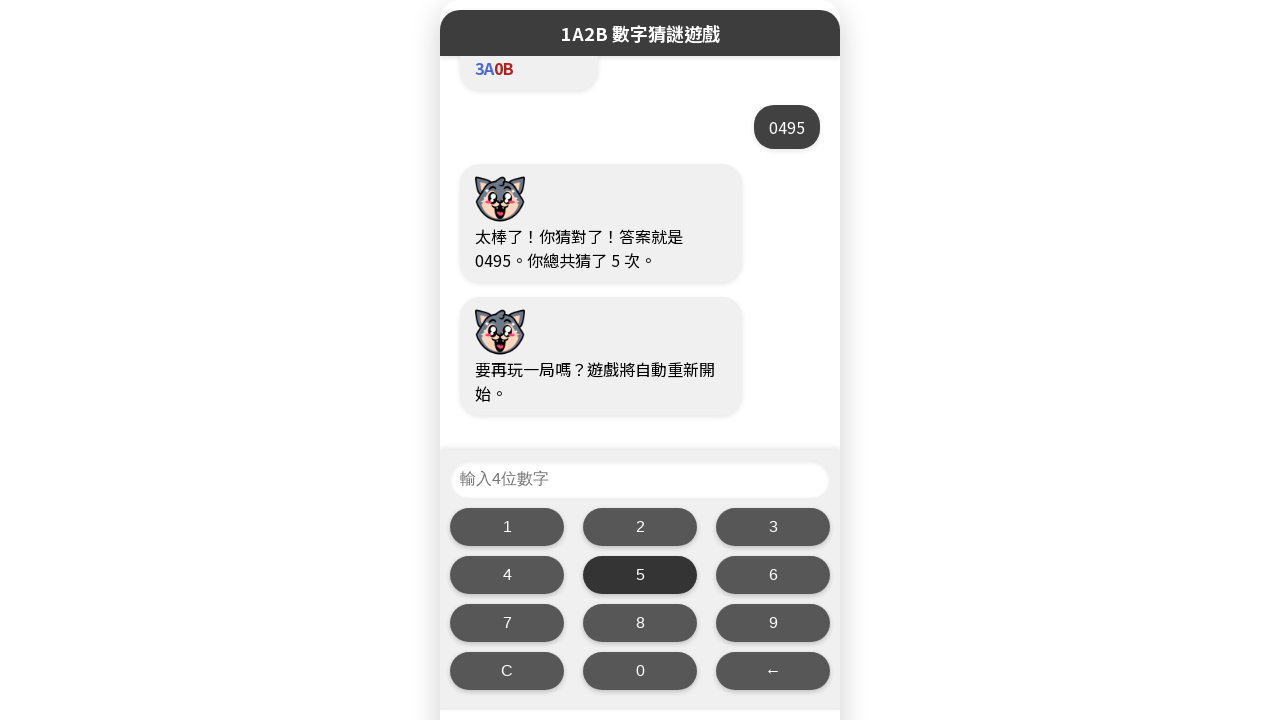

No more possible solutions available - game cannot proceed
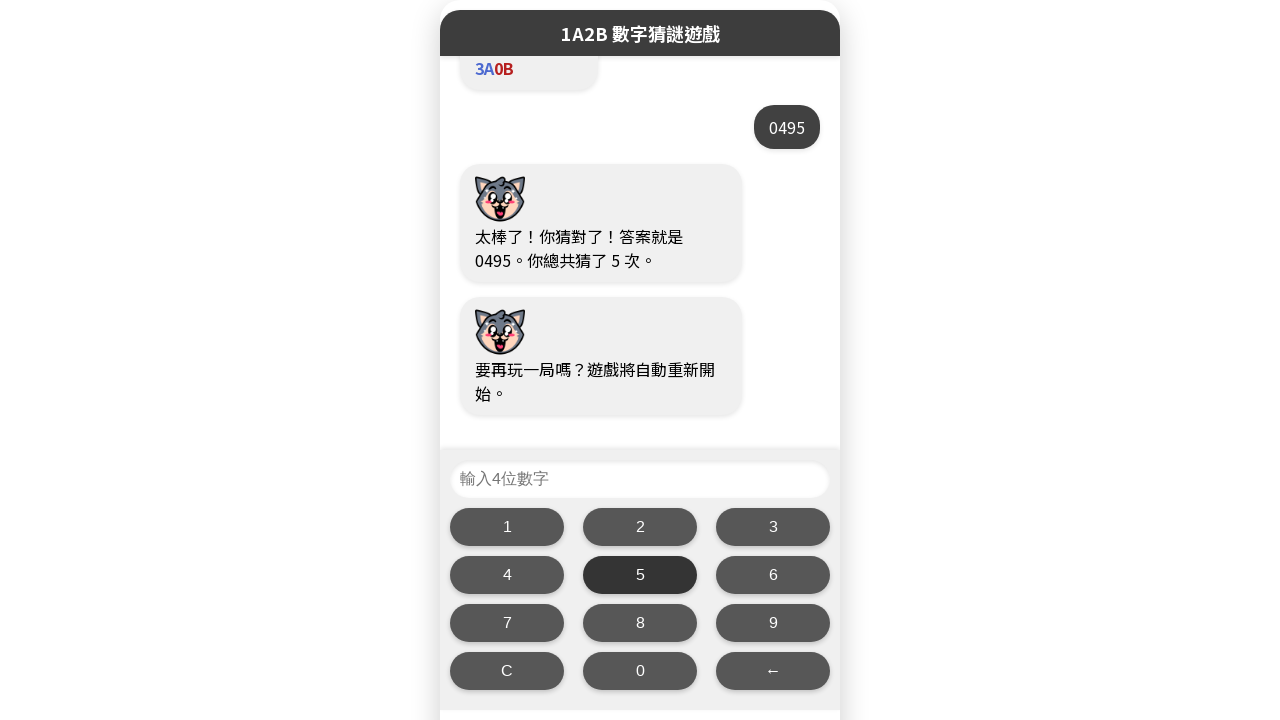

Final wait to display game result (2000ms)
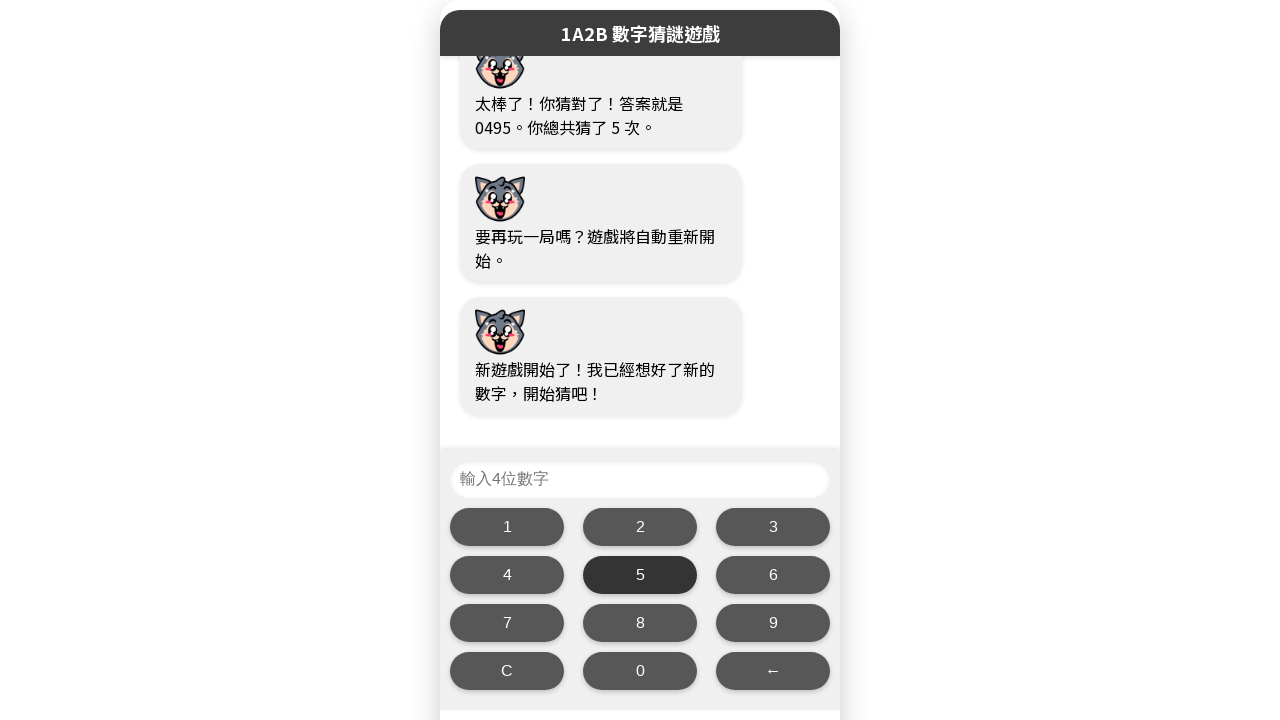

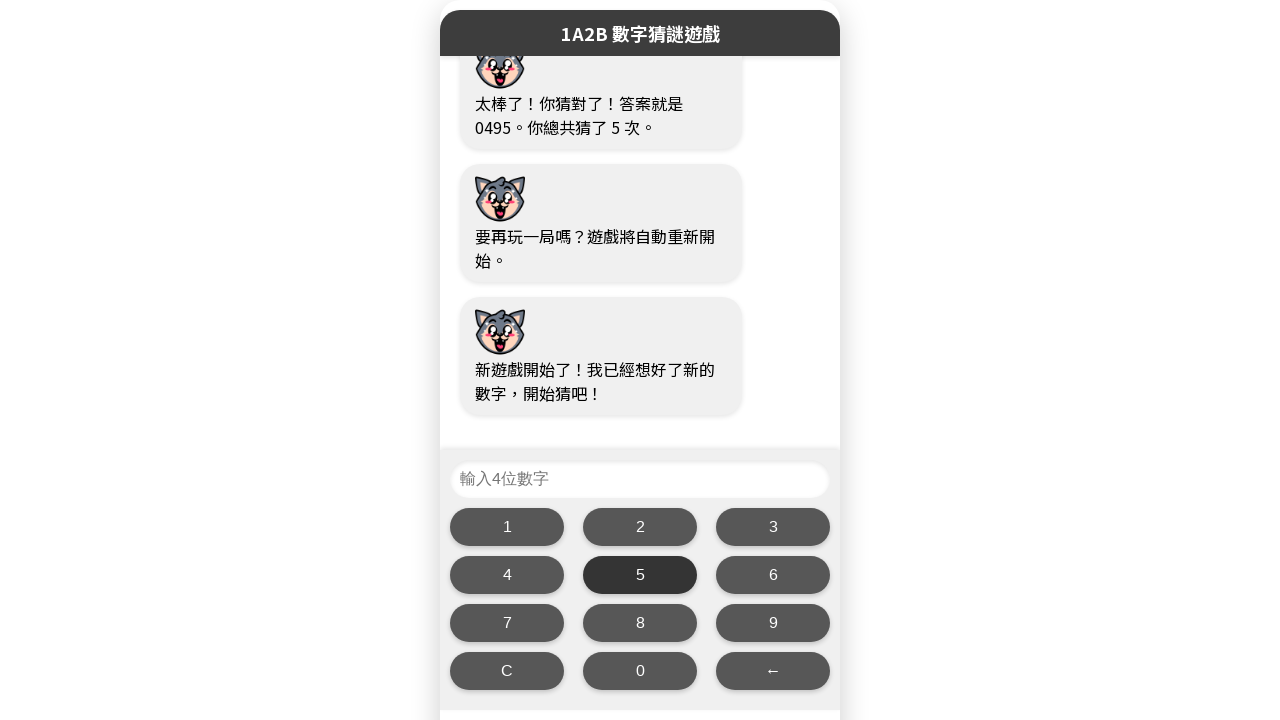